Tests jQuery UI sortable functionality by navigating to the sortable demo, switching to the demo iframe, and performing drag-and-drop operations to reorder list items from bottom to top.

Starting URL: https://jqueryui.com/droppable/

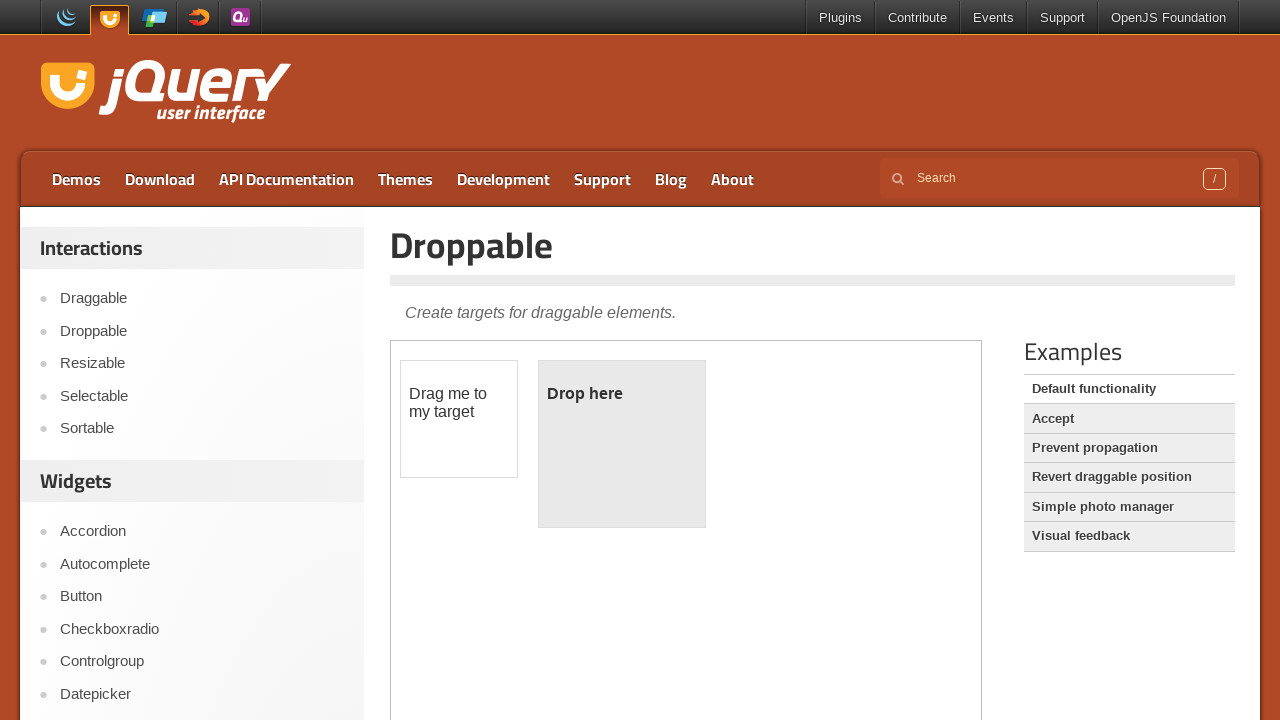

Clicked on the 'Sortable' link in navigation at (202, 429) on a:text('Sortable')
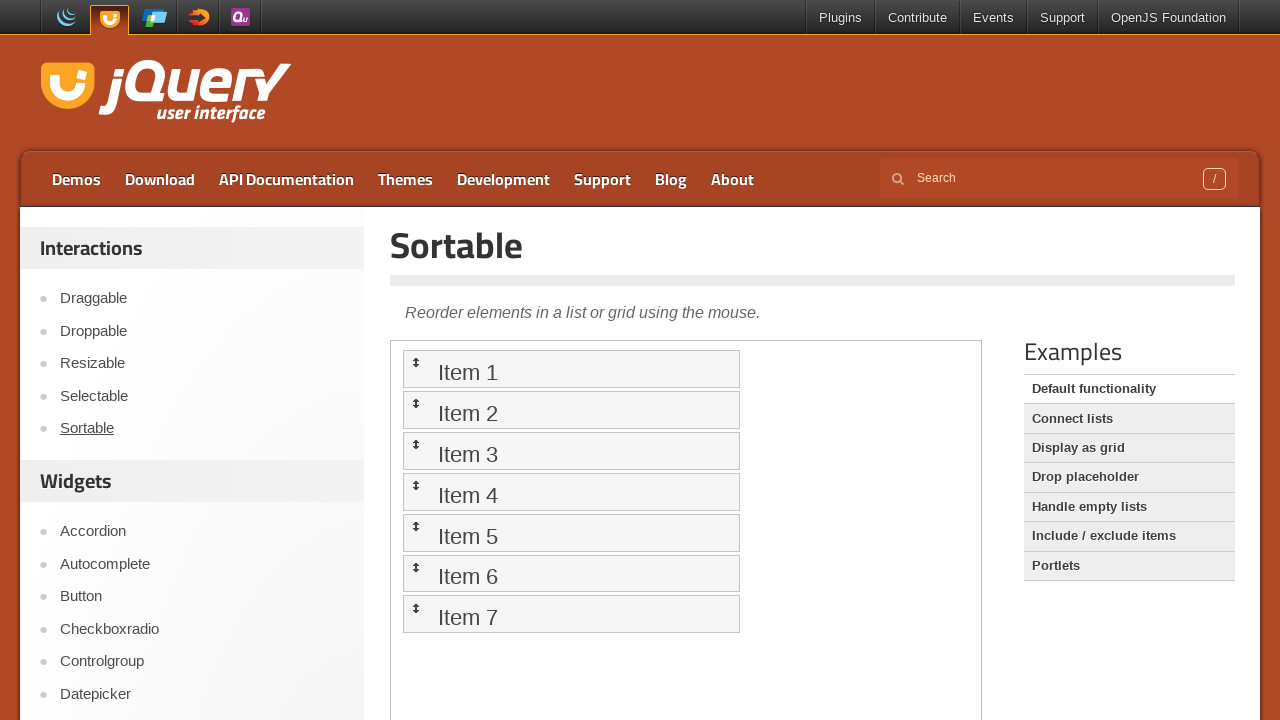

Pressed ArrowDown to scroll (1/7)
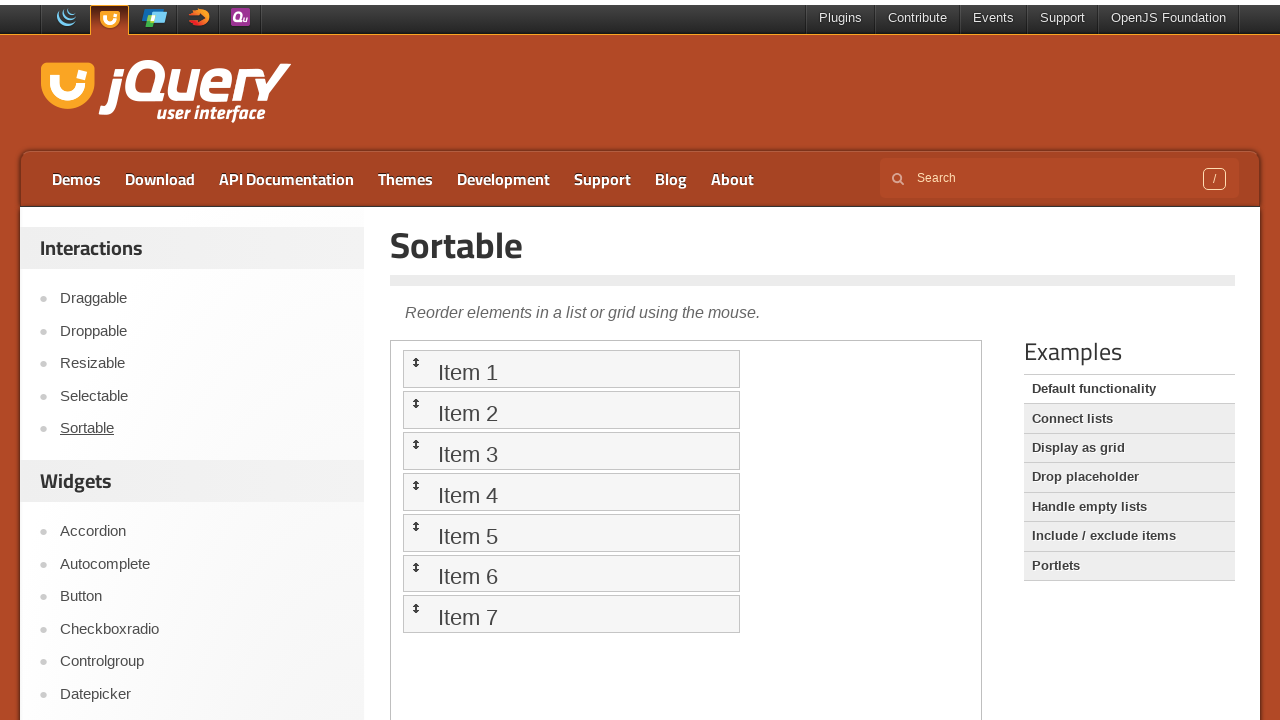

Pressed ArrowDown to scroll (2/7)
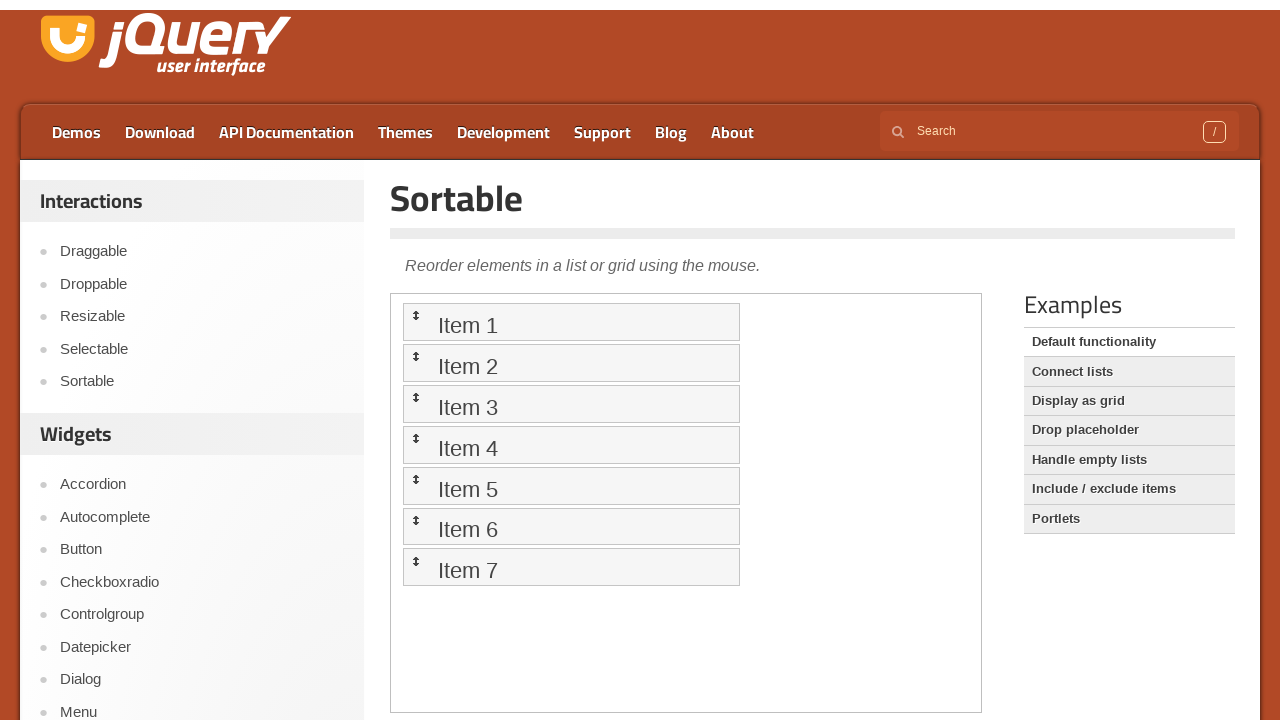

Pressed ArrowDown to scroll (3/7)
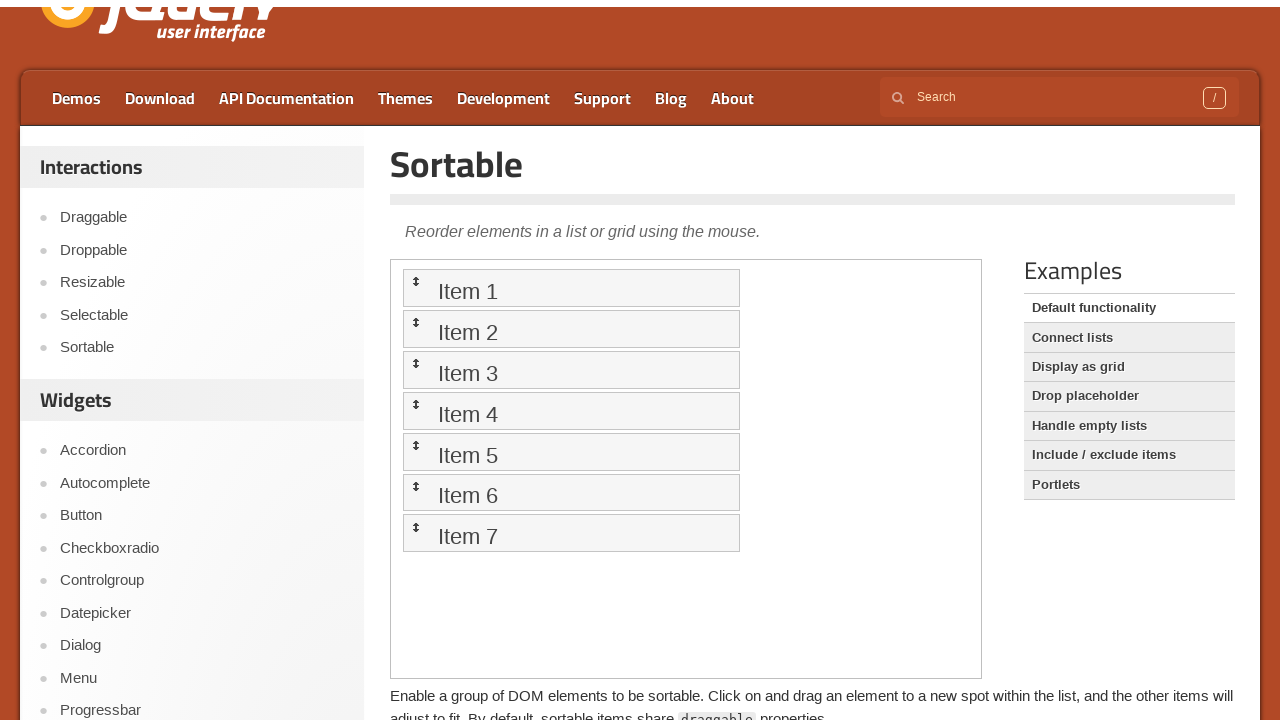

Pressed ArrowDown to scroll (4/7)
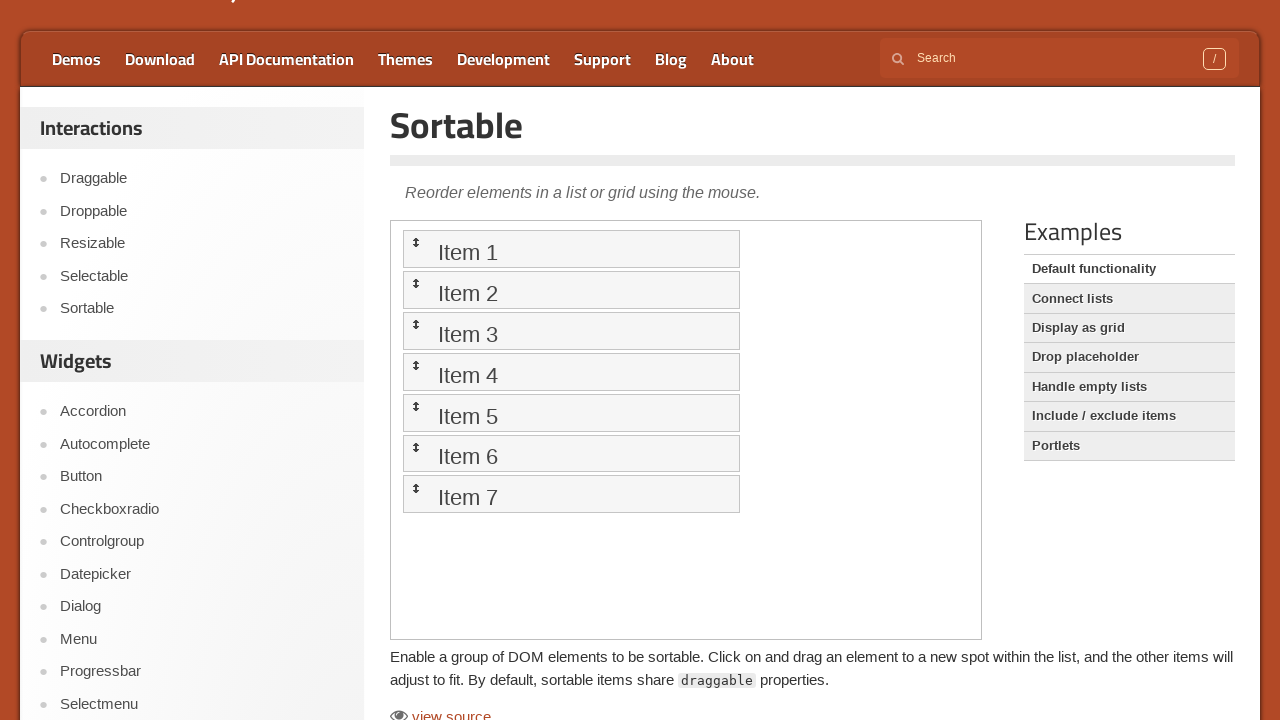

Pressed ArrowDown to scroll (5/7)
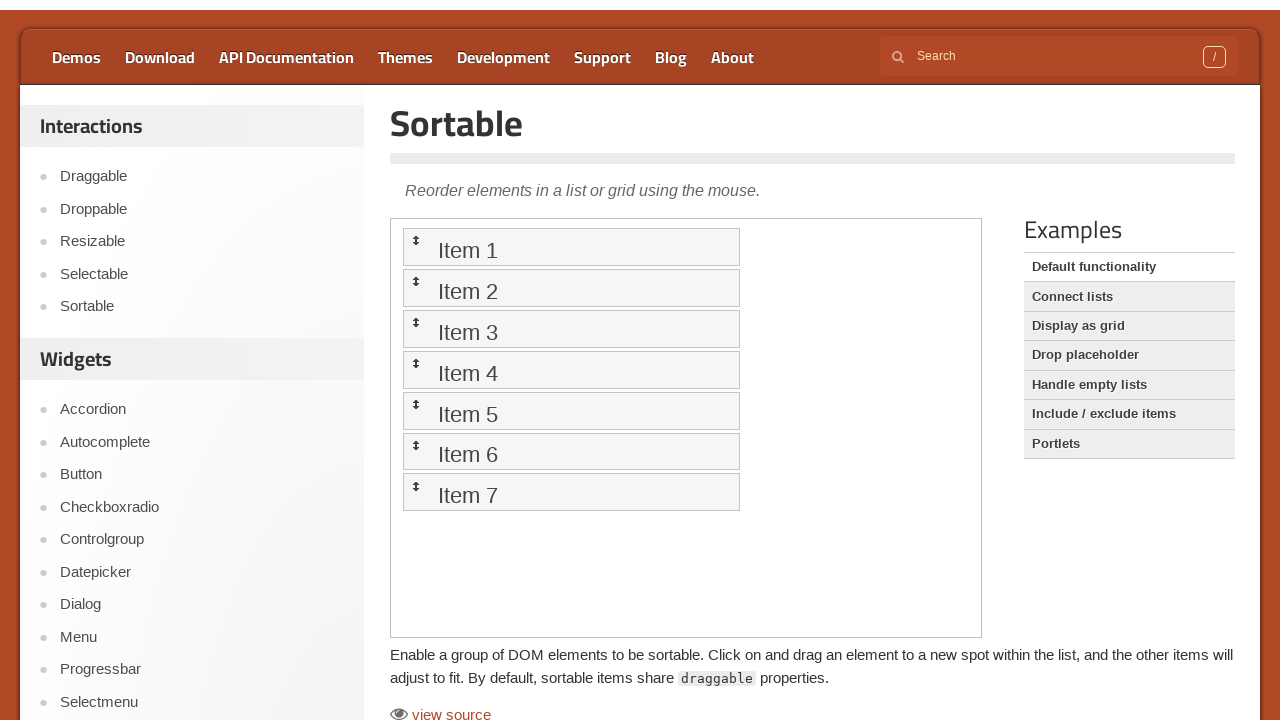

Pressed ArrowDown to scroll (6/7)
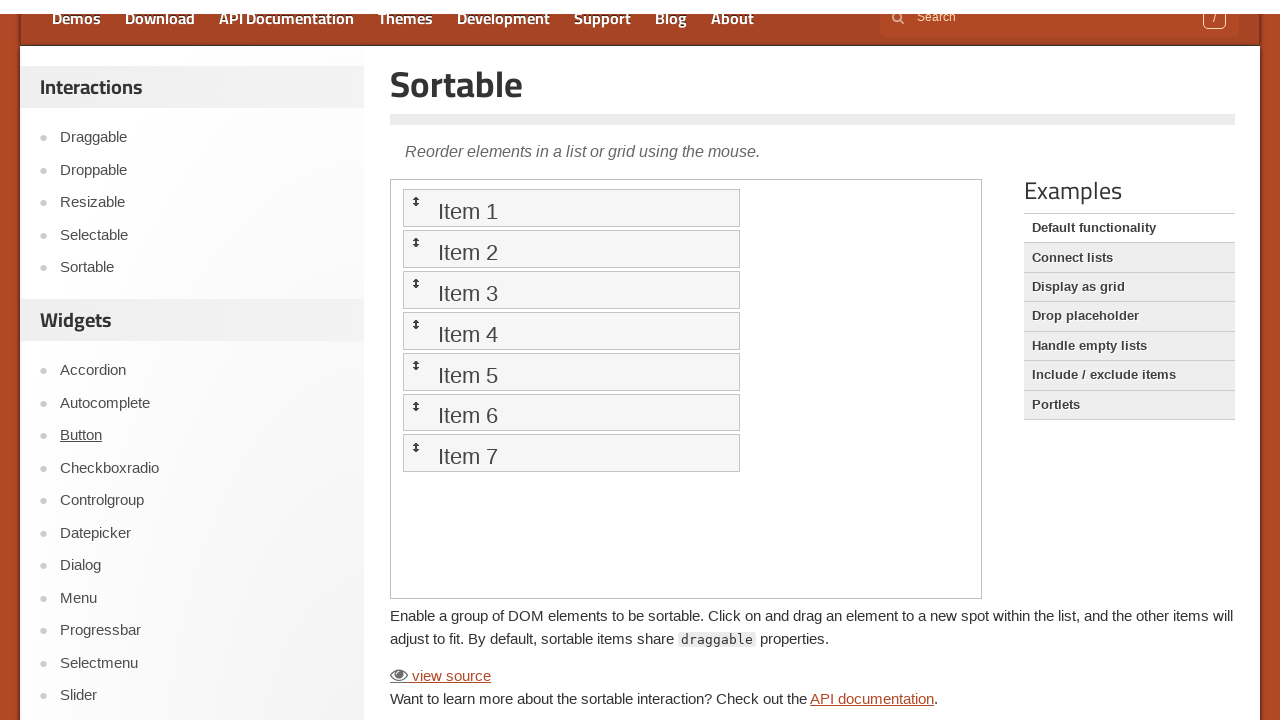

Pressed ArrowDown to scroll (7/7)
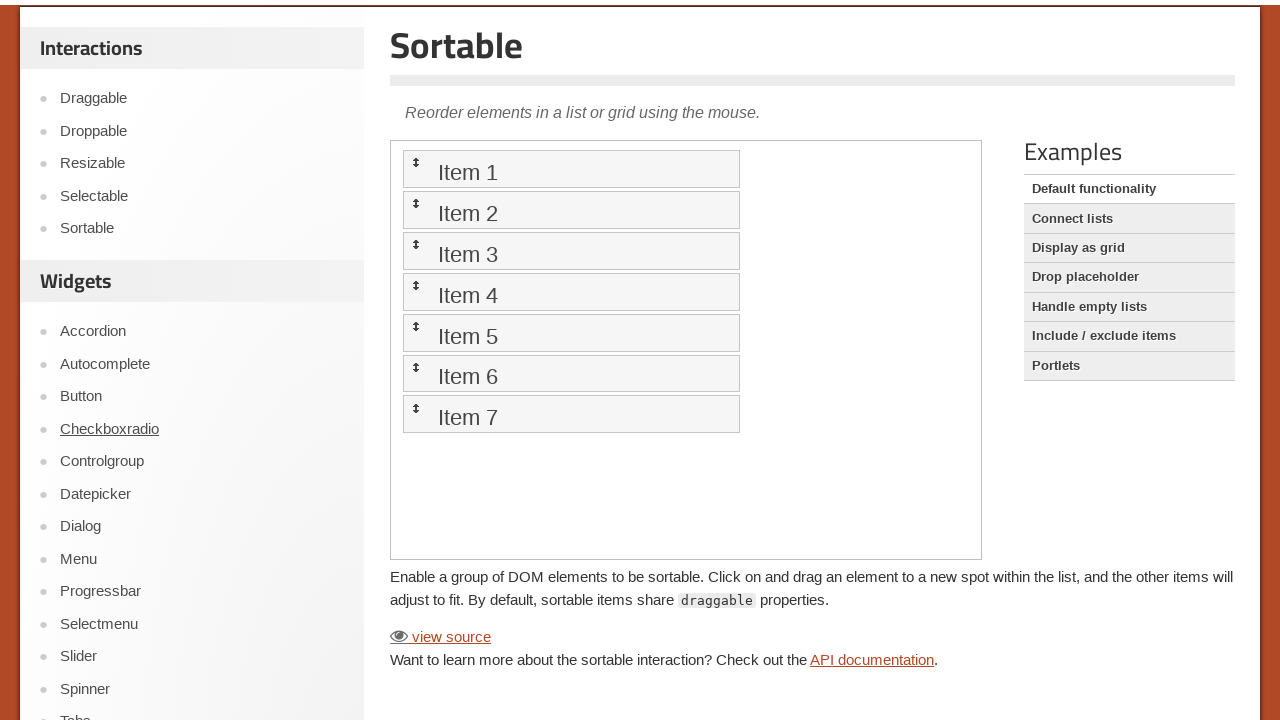

Demo frame loaded and available
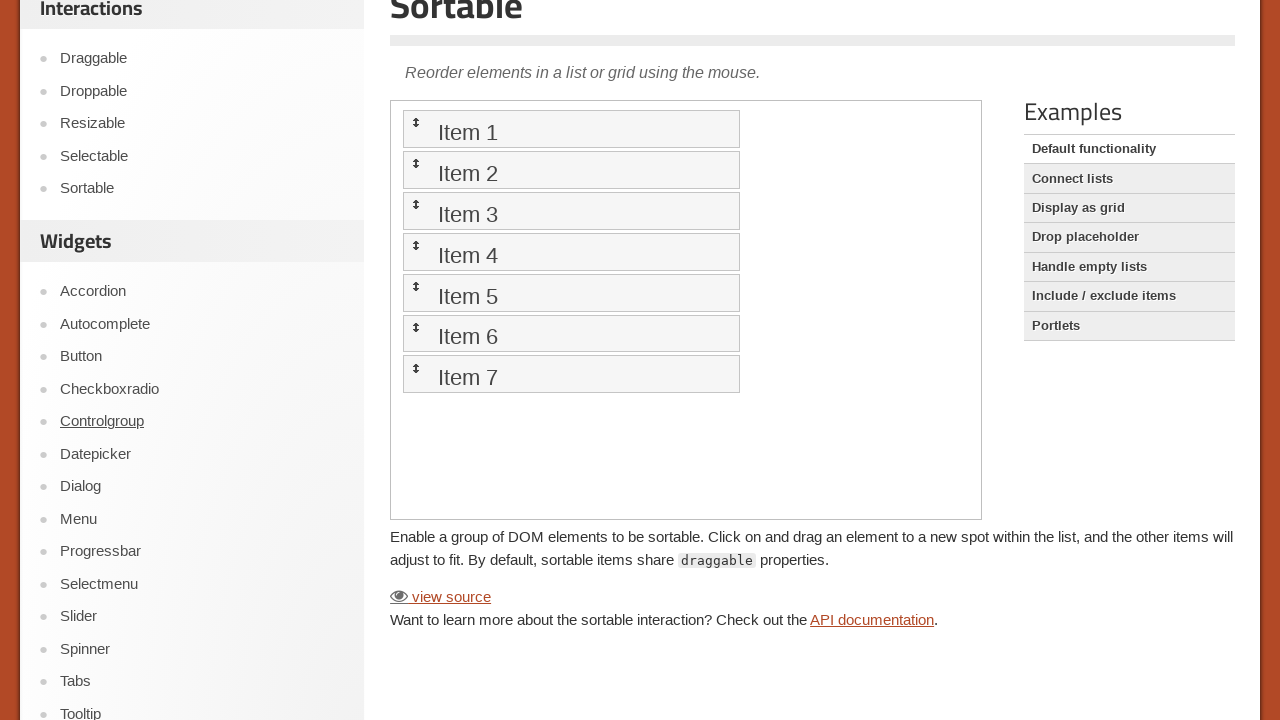

Switched context to demo iframe
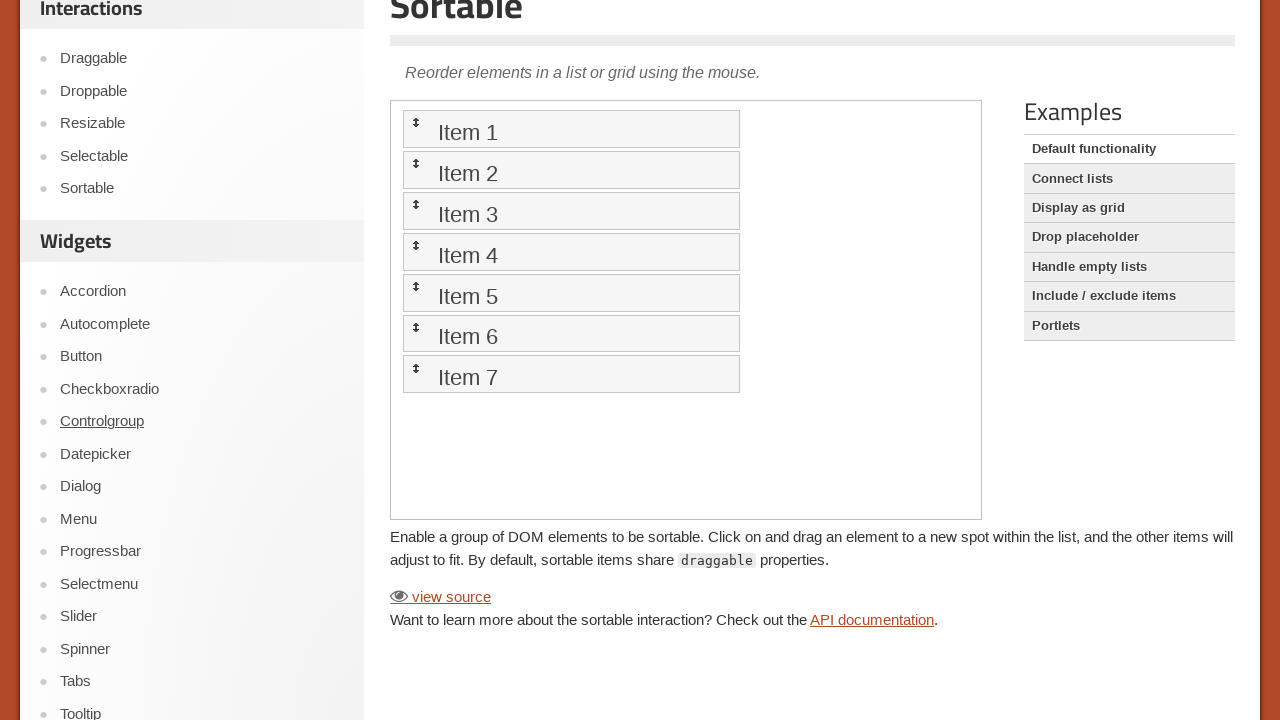

Moved mouse to source item 7 for drag operation 1/7 at (571, 374)
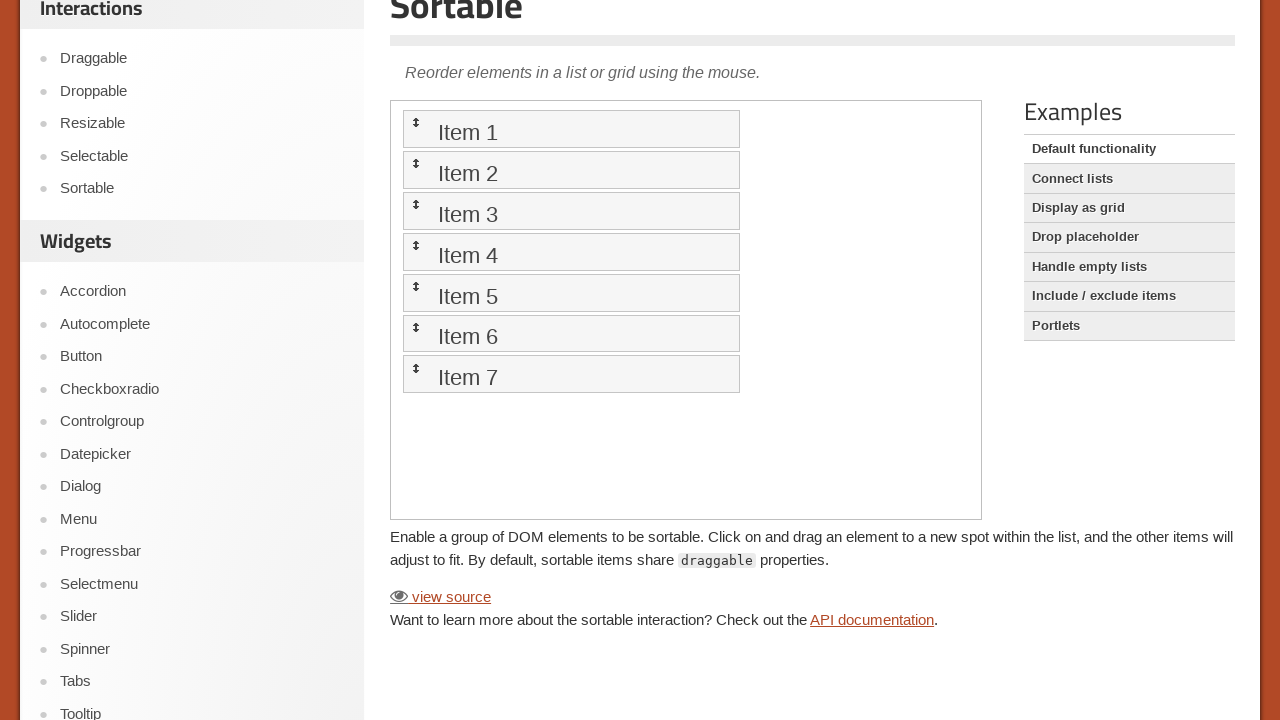

Pressed mouse button down on item 7 for drag operation 1/7 at (571, 374)
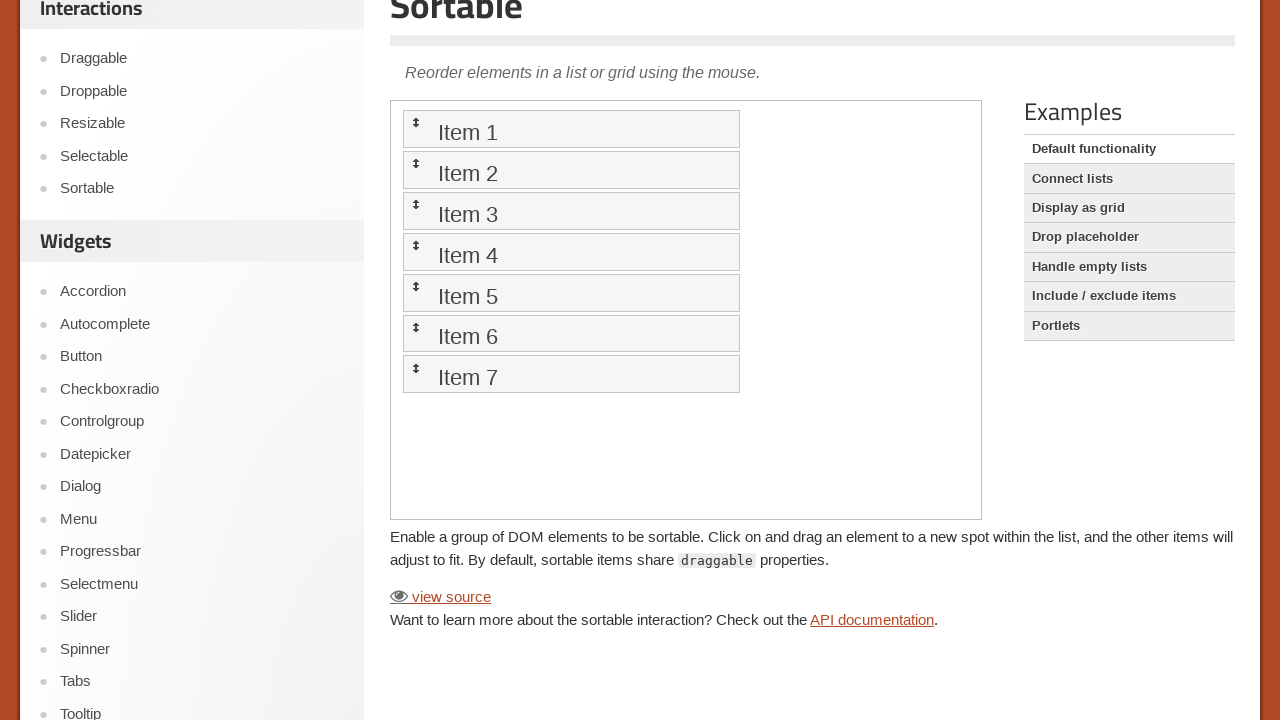

Moved mouse to destination position 1 during drag operation 1/7 at (571, 129)
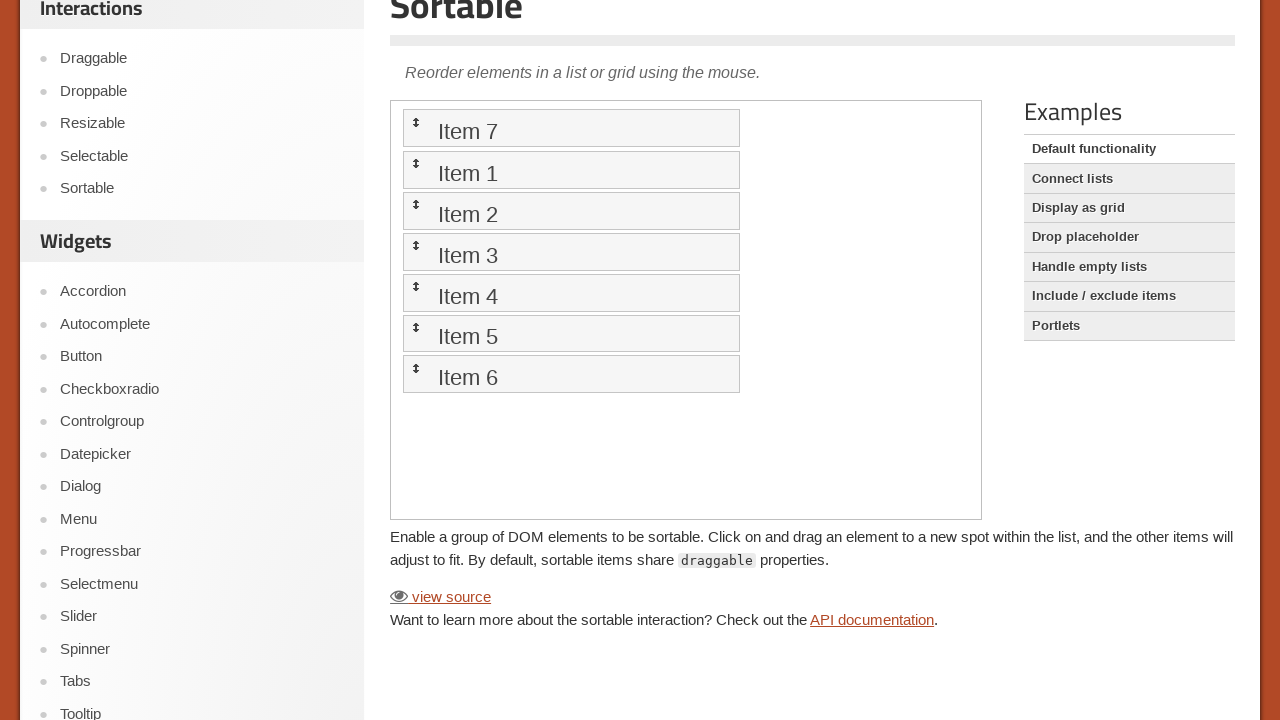

Released mouse button to complete drag operation 1/7, item 7 moved to position 1 at (571, 129)
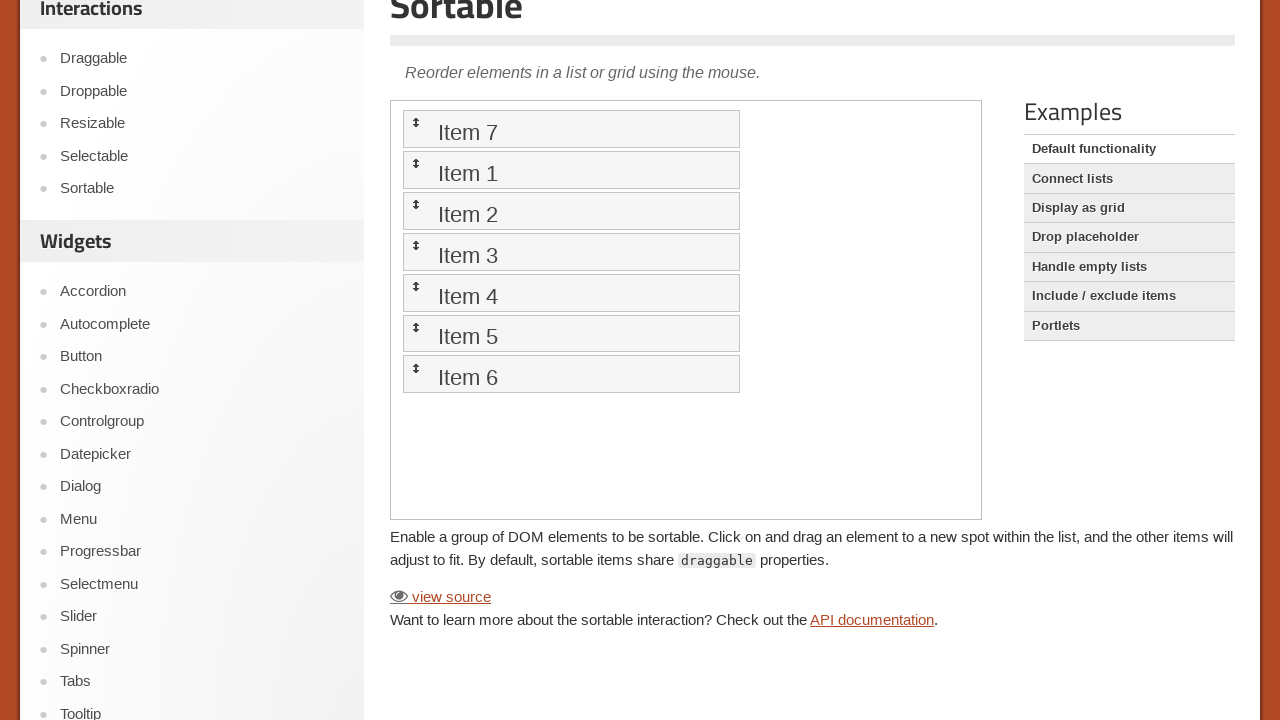

Moved mouse to source item 7 for drag operation 2/7 at (571, 374)
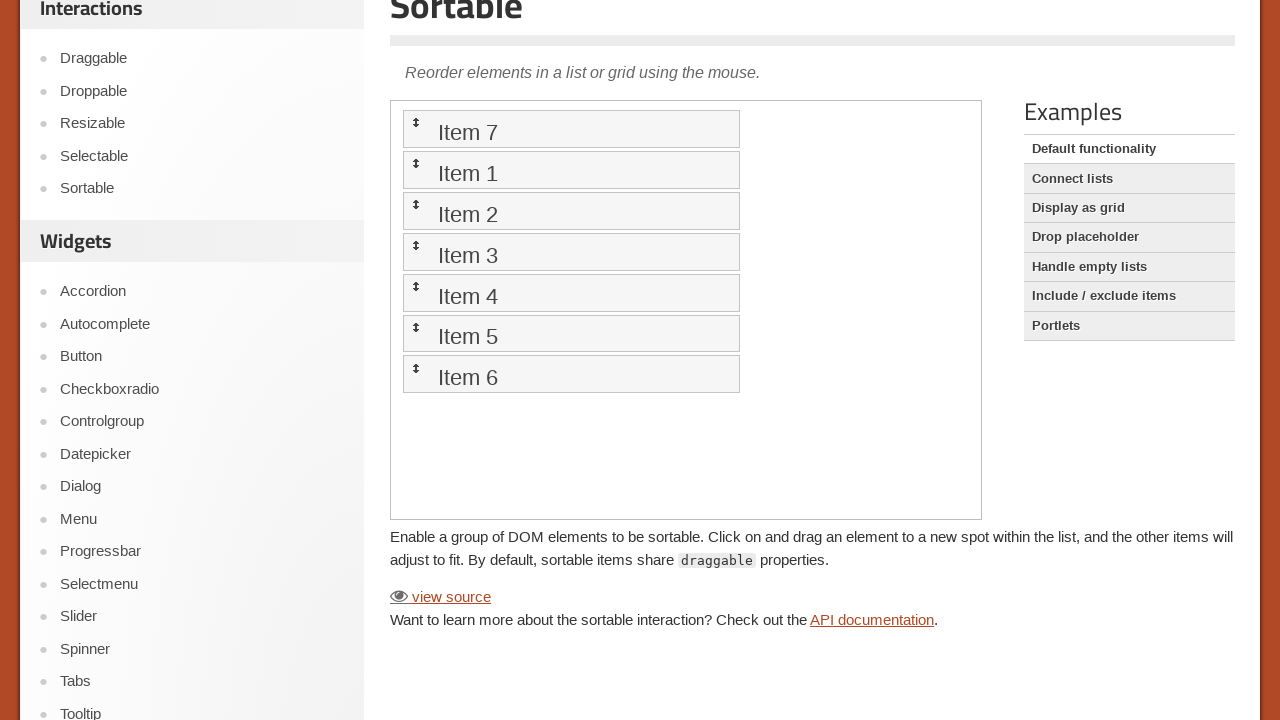

Pressed mouse button down on item 7 for drag operation 2/7 at (571, 374)
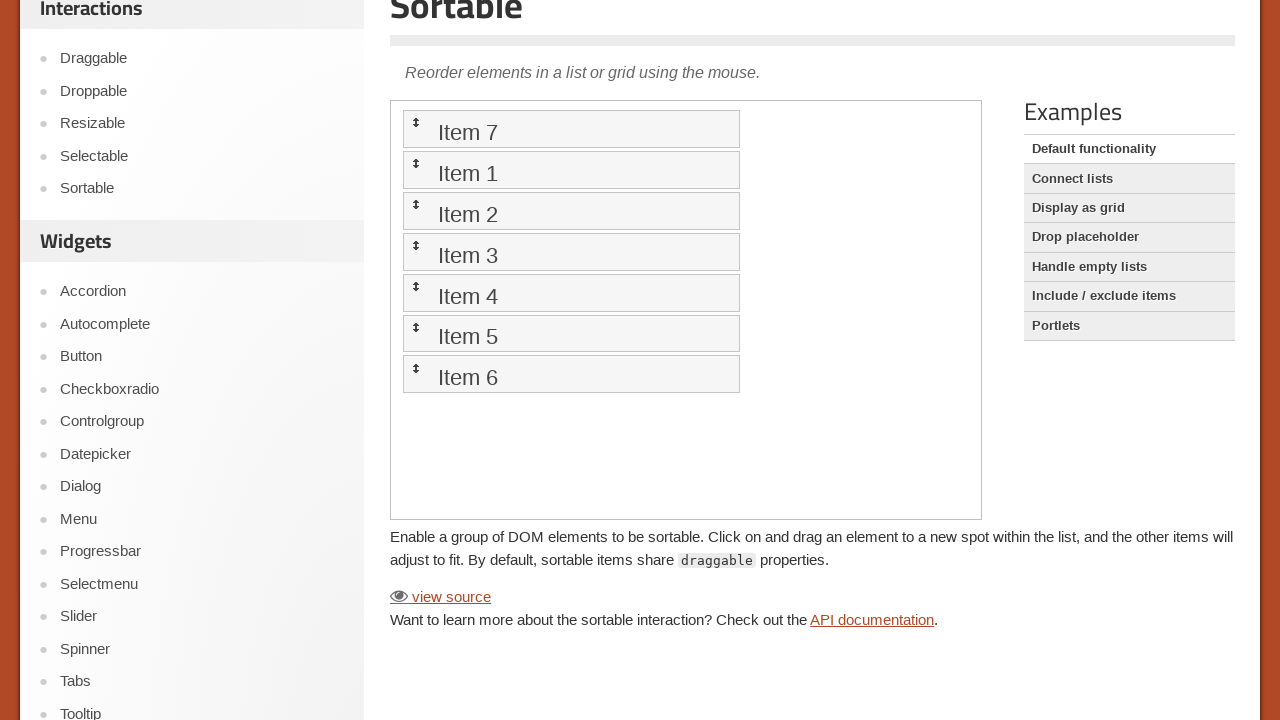

Moved mouse to destination position 2 during drag operation 2/7 at (571, 170)
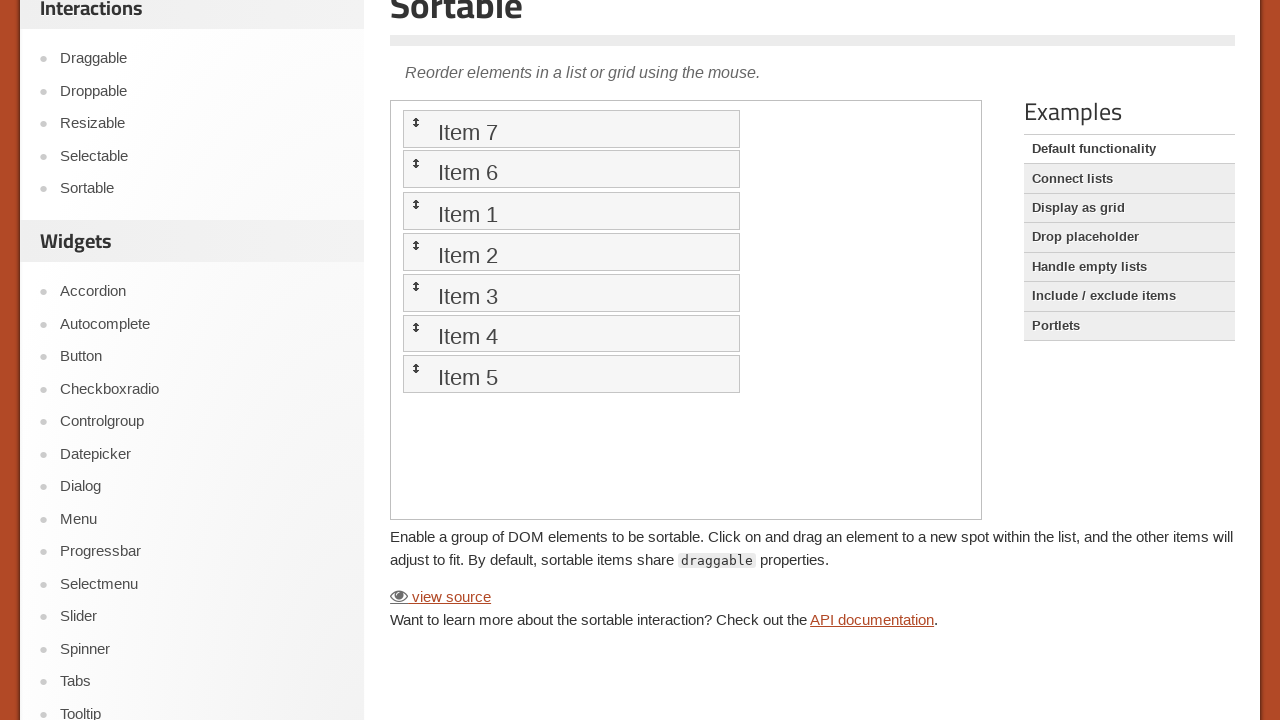

Released mouse button to complete drag operation 2/7, item 7 moved to position 2 at (571, 170)
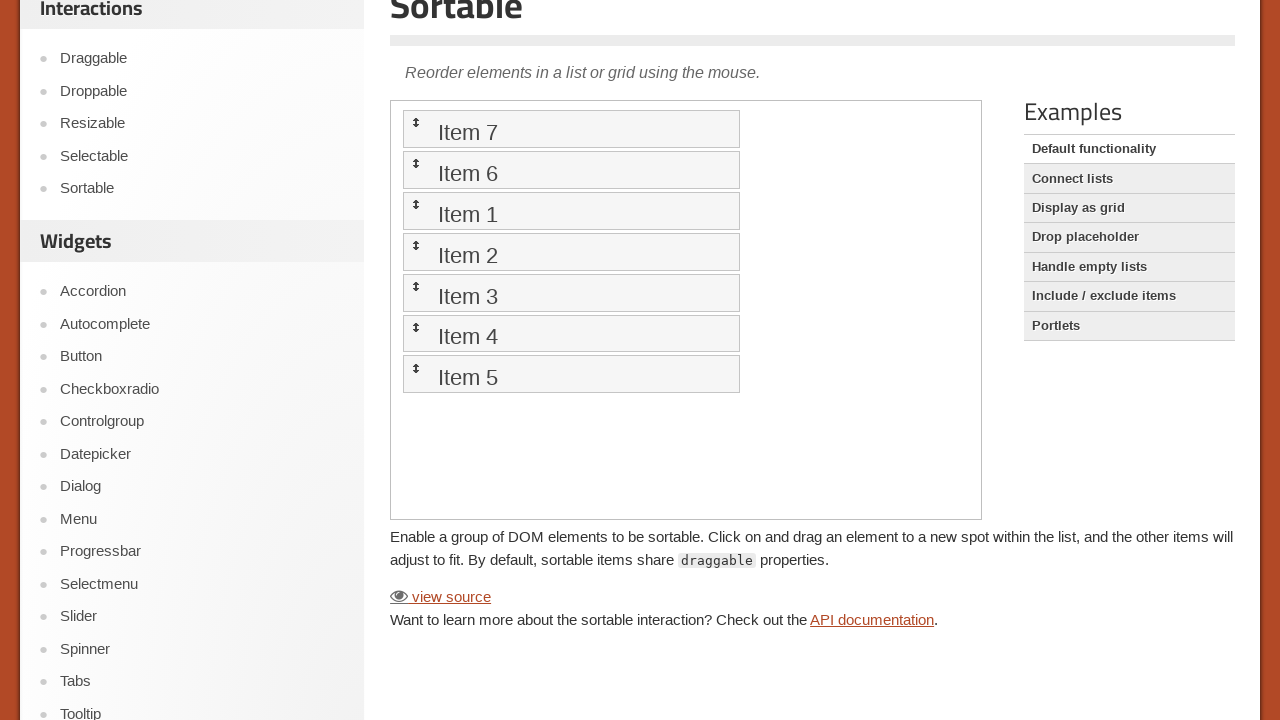

Moved mouse to source item 7 for drag operation 3/7 at (571, 374)
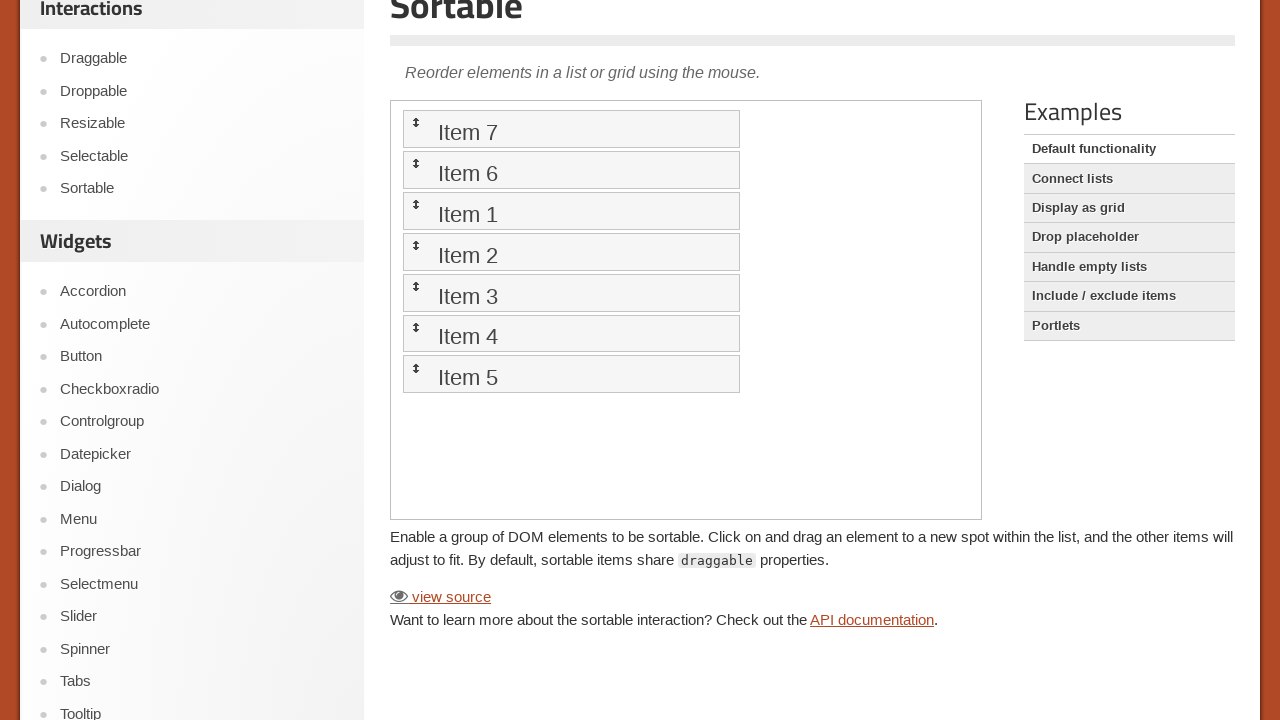

Pressed mouse button down on item 7 for drag operation 3/7 at (571, 374)
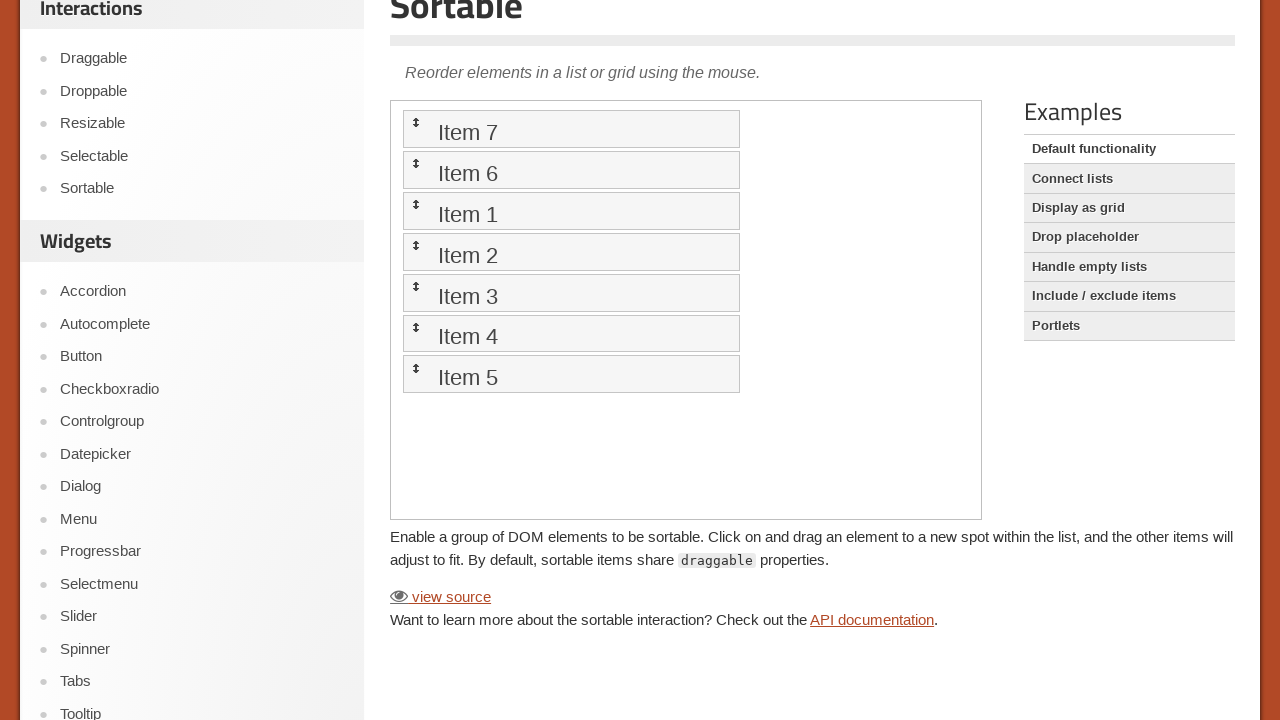

Moved mouse to destination position 3 during drag operation 3/7 at (571, 211)
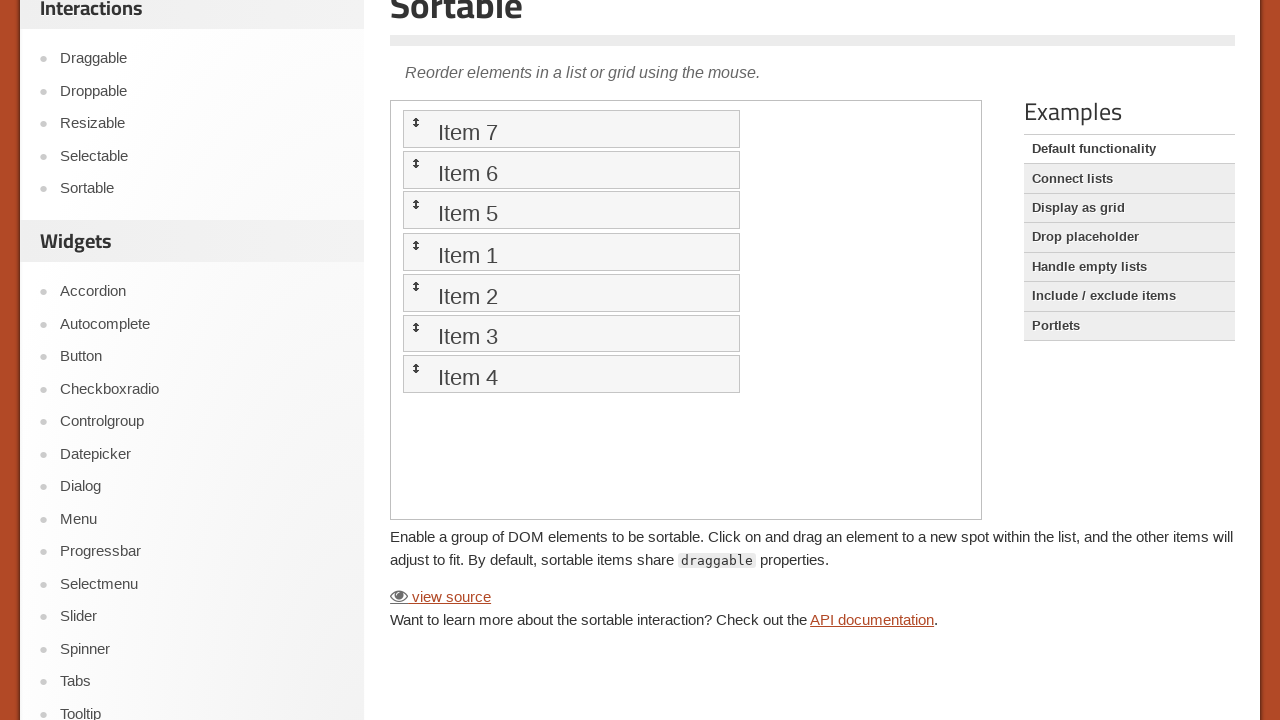

Released mouse button to complete drag operation 3/7, item 7 moved to position 3 at (571, 211)
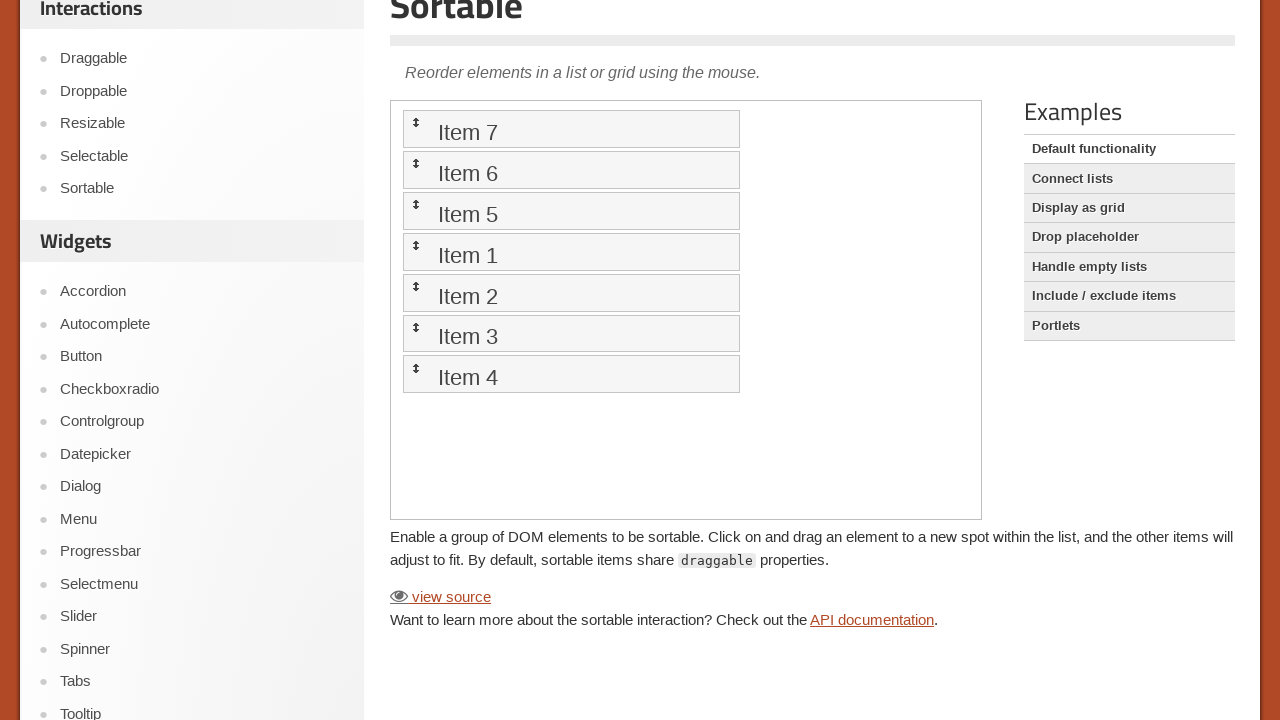

Moved mouse to source item 7 for drag operation 4/7 at (571, 374)
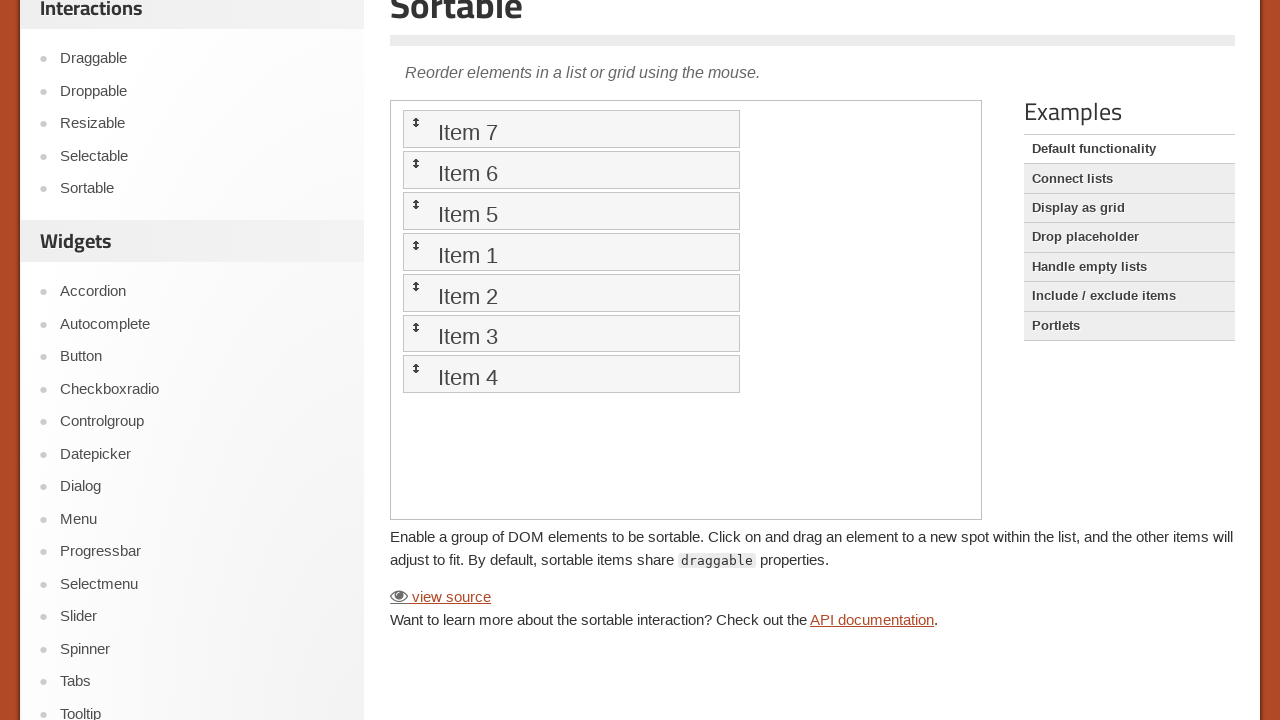

Pressed mouse button down on item 7 for drag operation 4/7 at (571, 374)
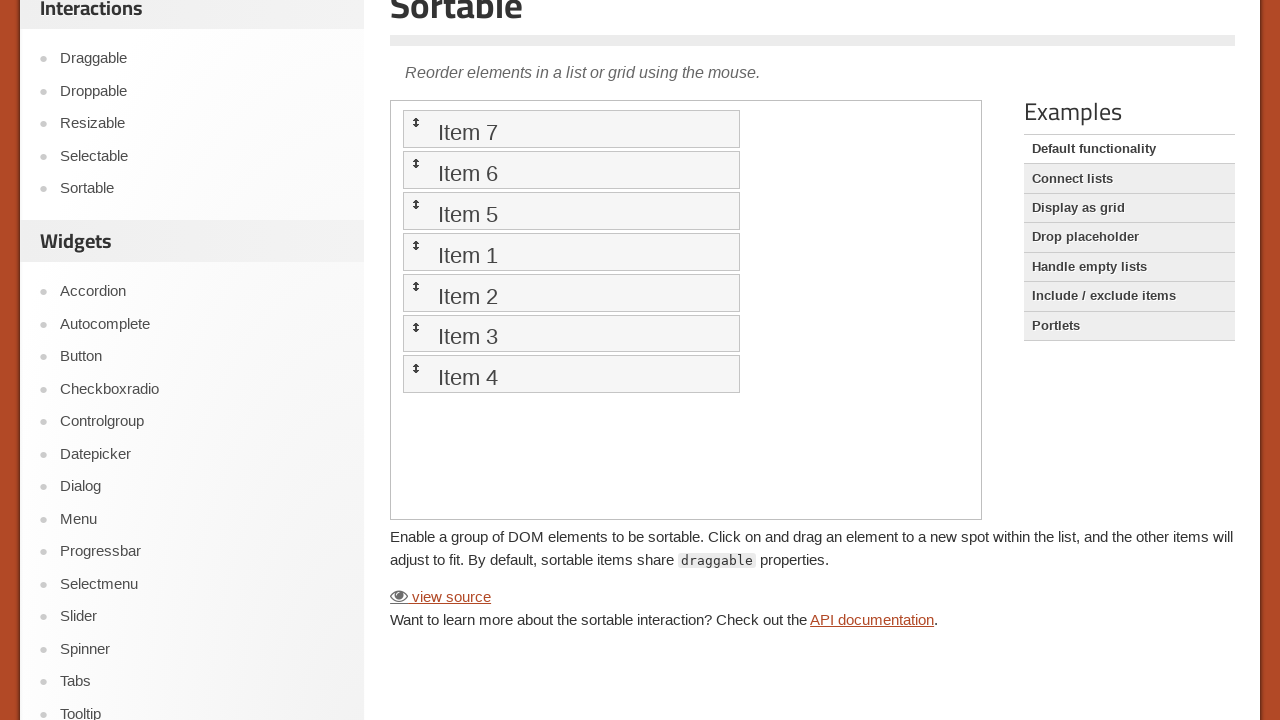

Moved mouse to destination position 4 during drag operation 4/7 at (571, 252)
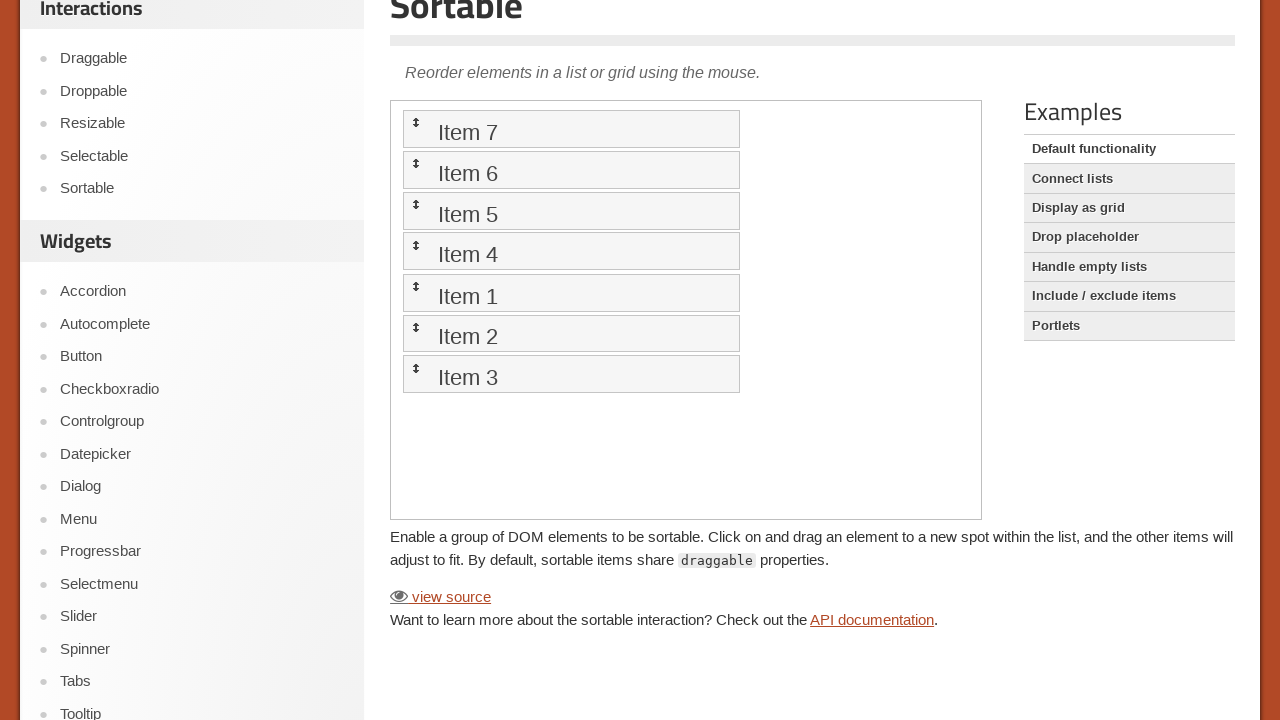

Released mouse button to complete drag operation 4/7, item 7 moved to position 4 at (571, 252)
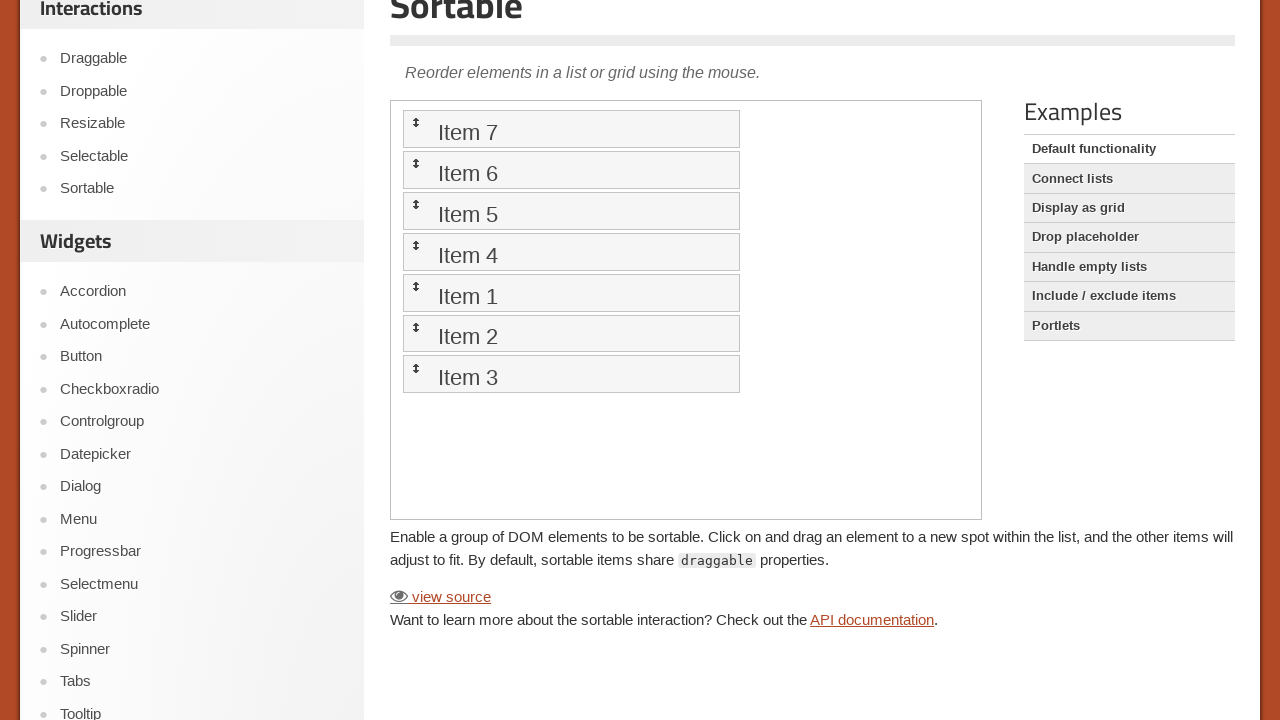

Moved mouse to source item 7 for drag operation 5/7 at (571, 374)
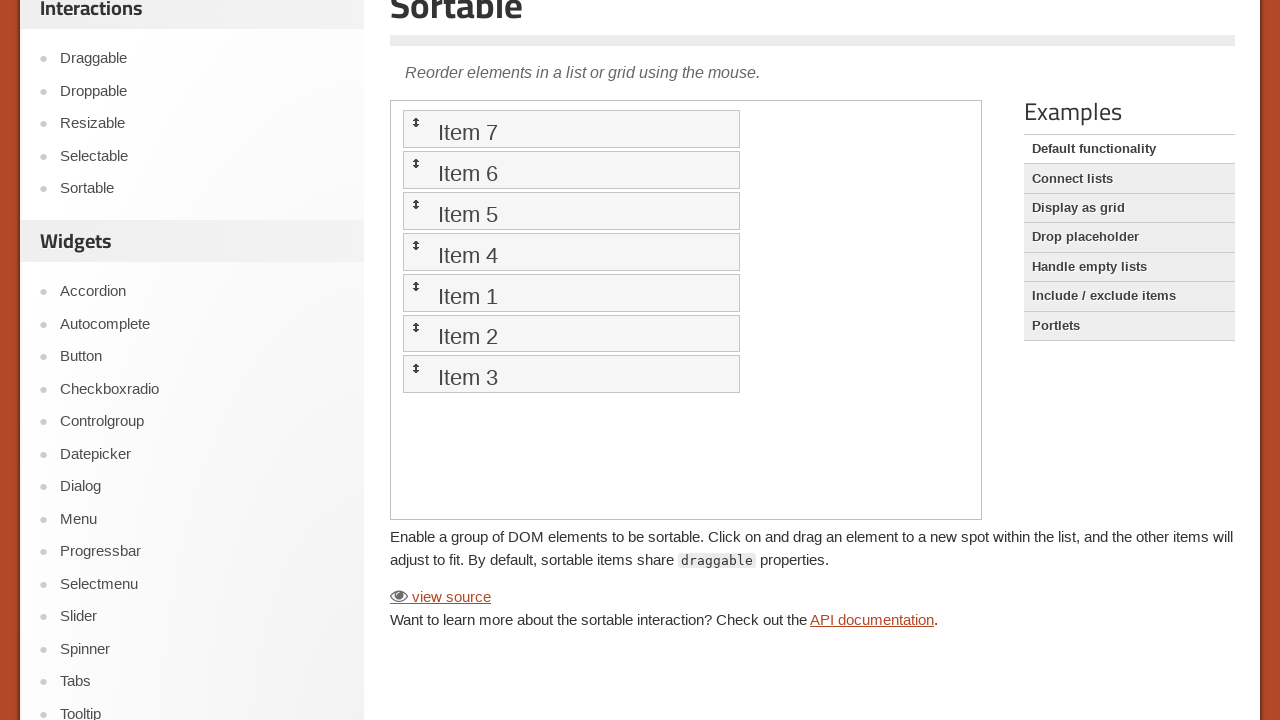

Pressed mouse button down on item 7 for drag operation 5/7 at (571, 374)
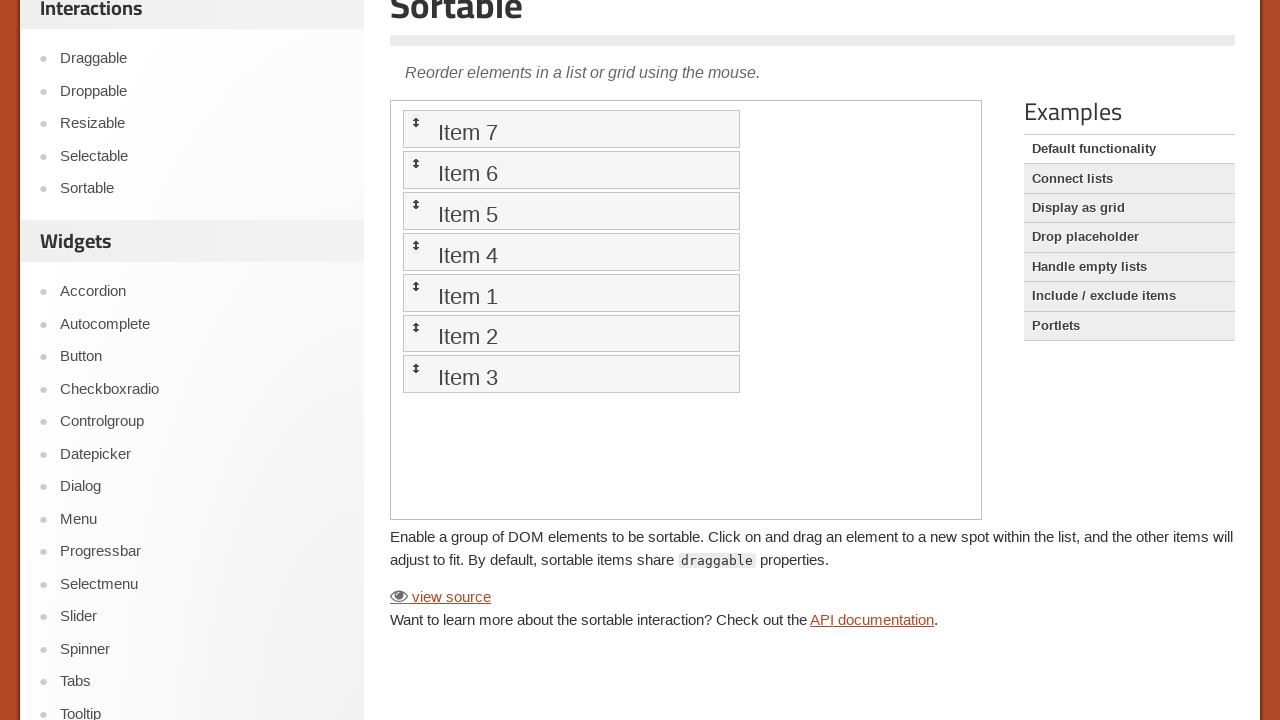

Moved mouse to destination position 5 during drag operation 5/7 at (571, 292)
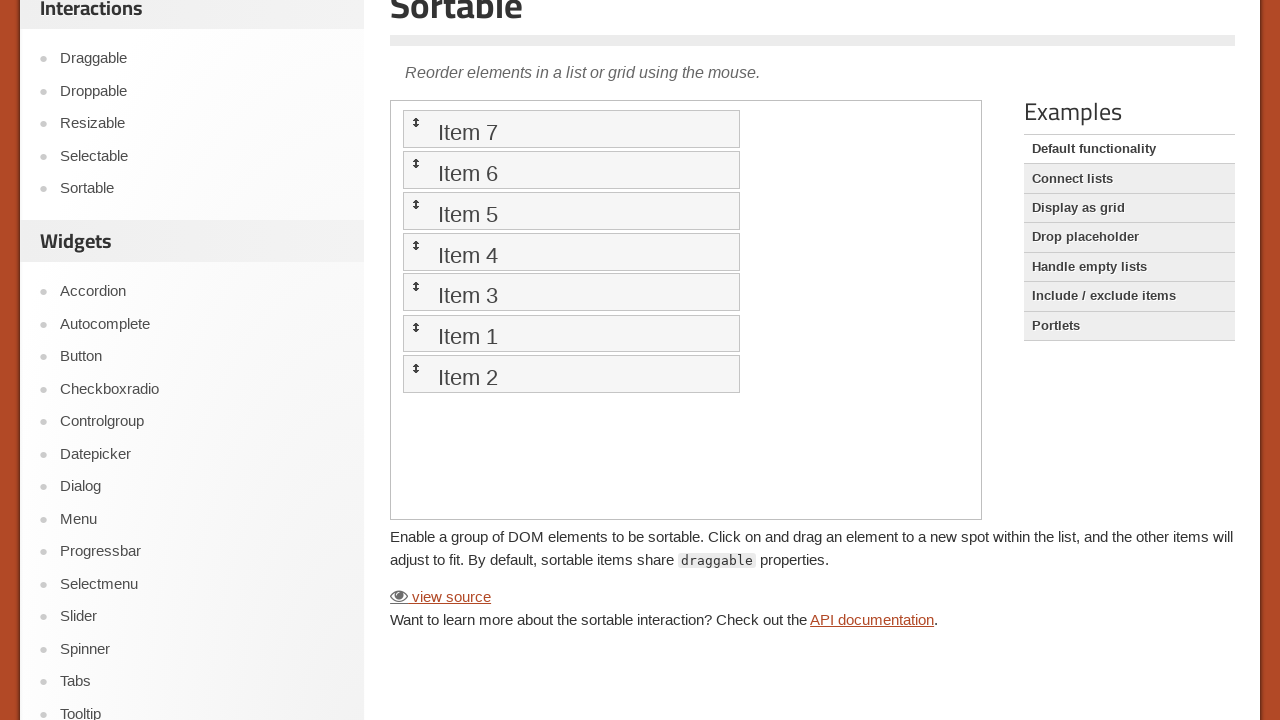

Released mouse button to complete drag operation 5/7, item 7 moved to position 5 at (571, 292)
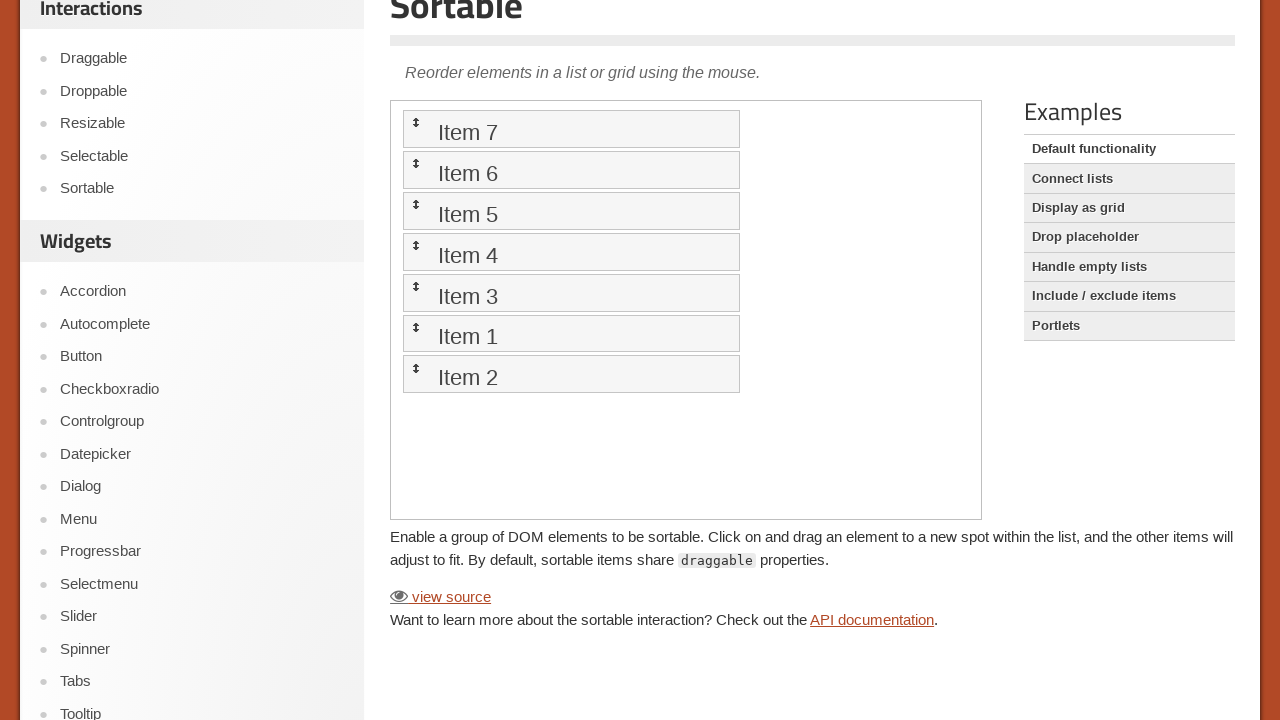

Moved mouse to source item 7 for drag operation 6/7 at (571, 374)
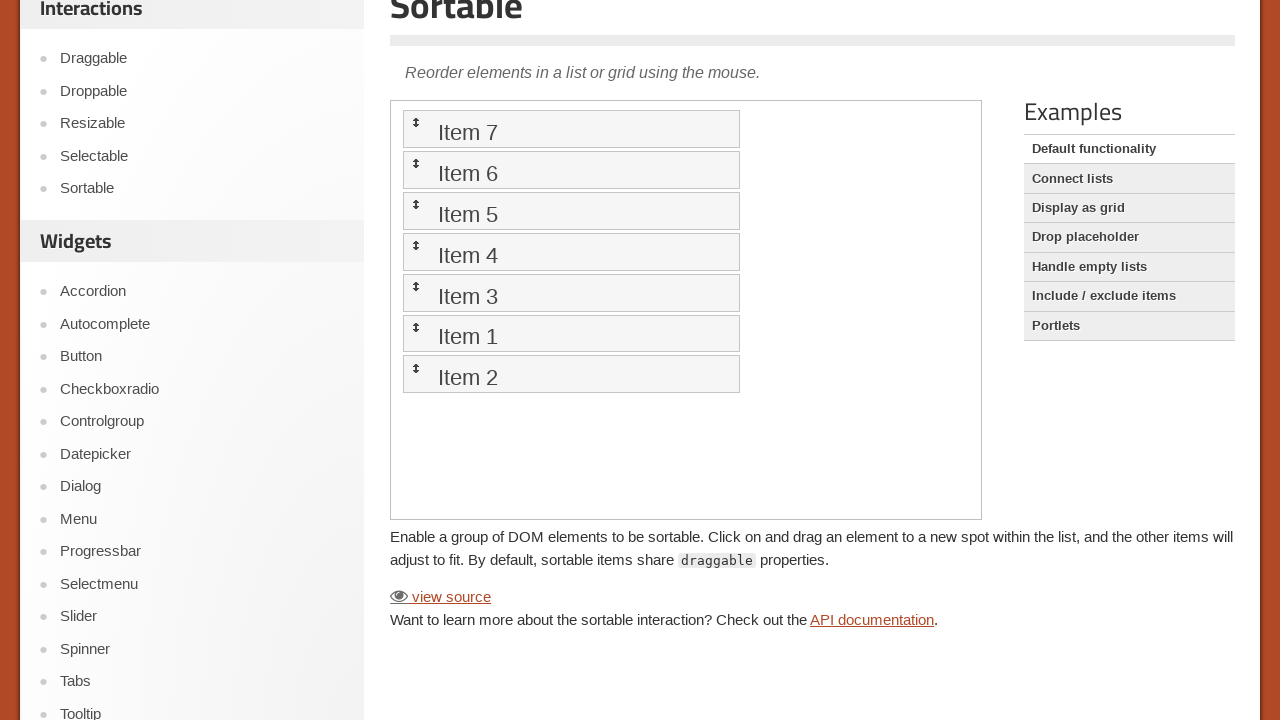

Pressed mouse button down on item 7 for drag operation 6/7 at (571, 374)
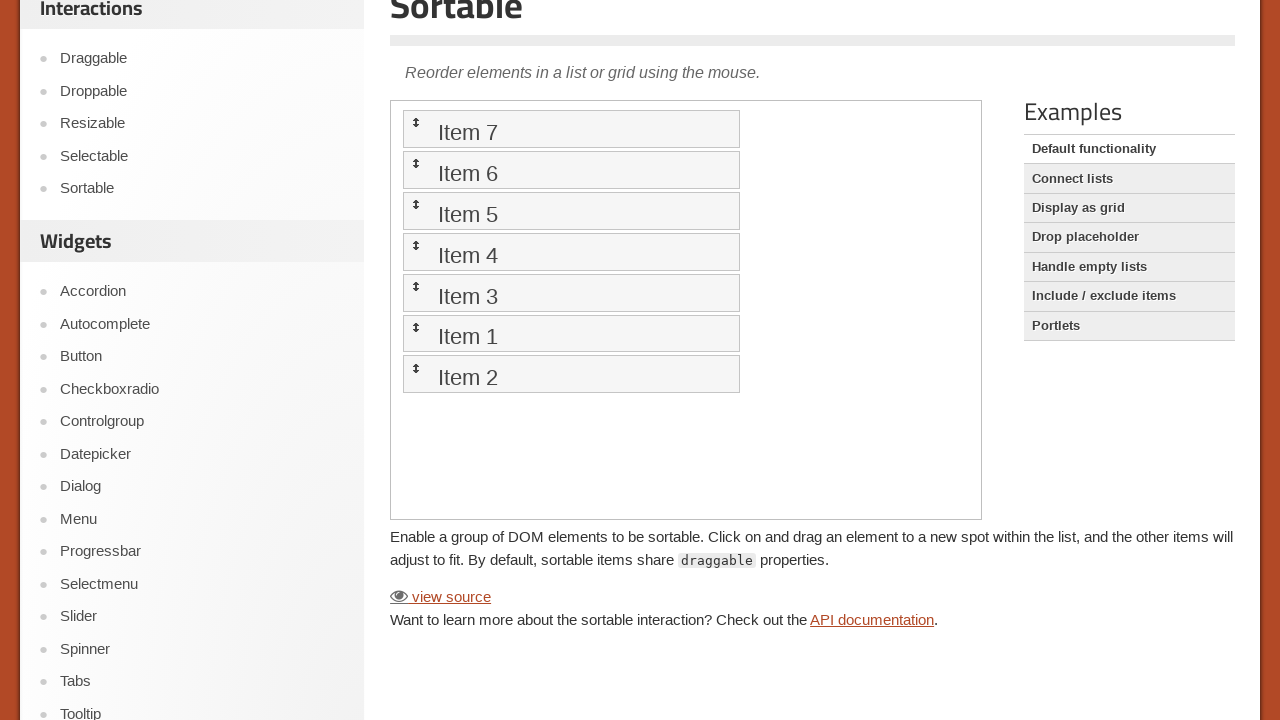

Moved mouse to destination position 6 during drag operation 6/7 at (571, 333)
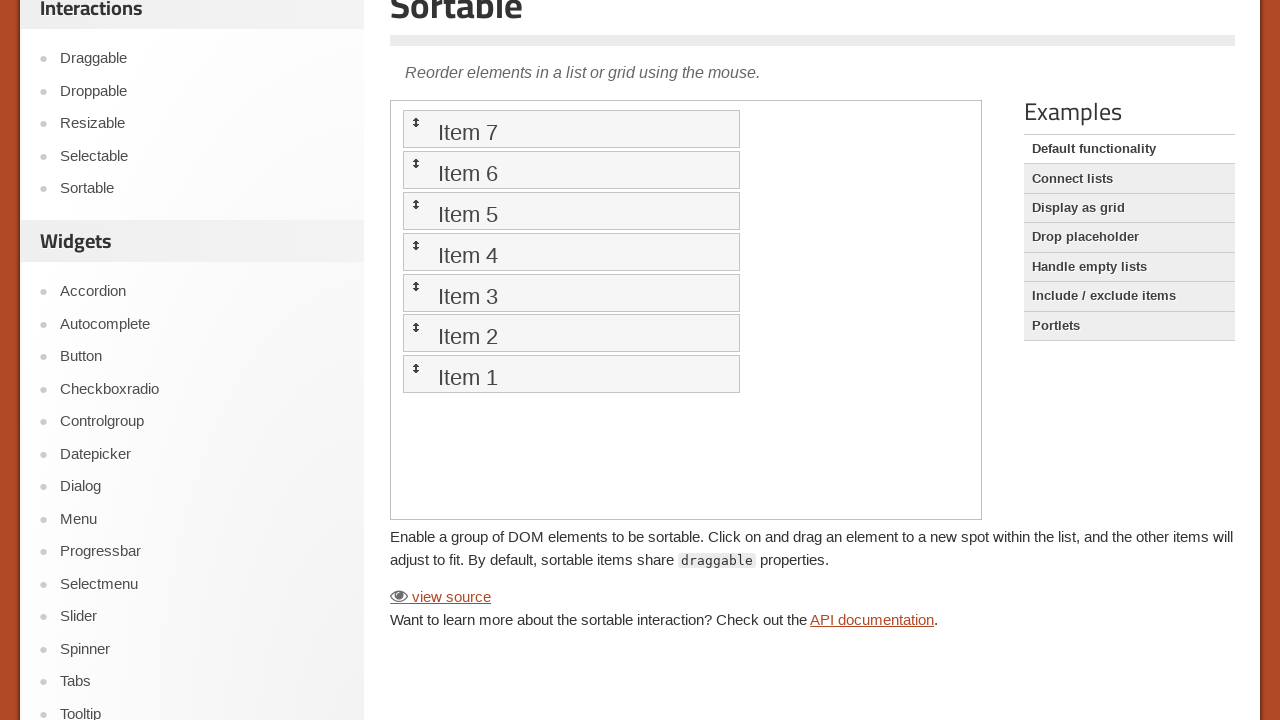

Released mouse button to complete drag operation 6/7, item 7 moved to position 6 at (571, 333)
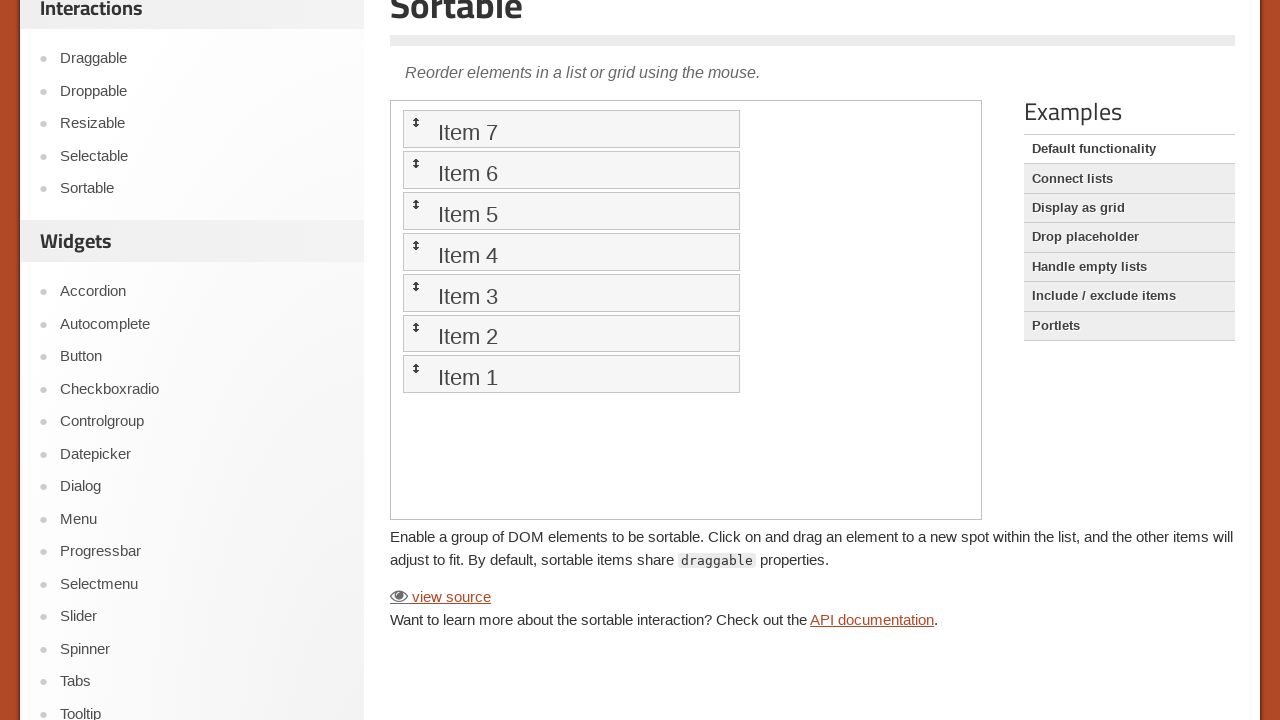

Moved mouse to source item 7 for drag operation 7/7 at (571, 374)
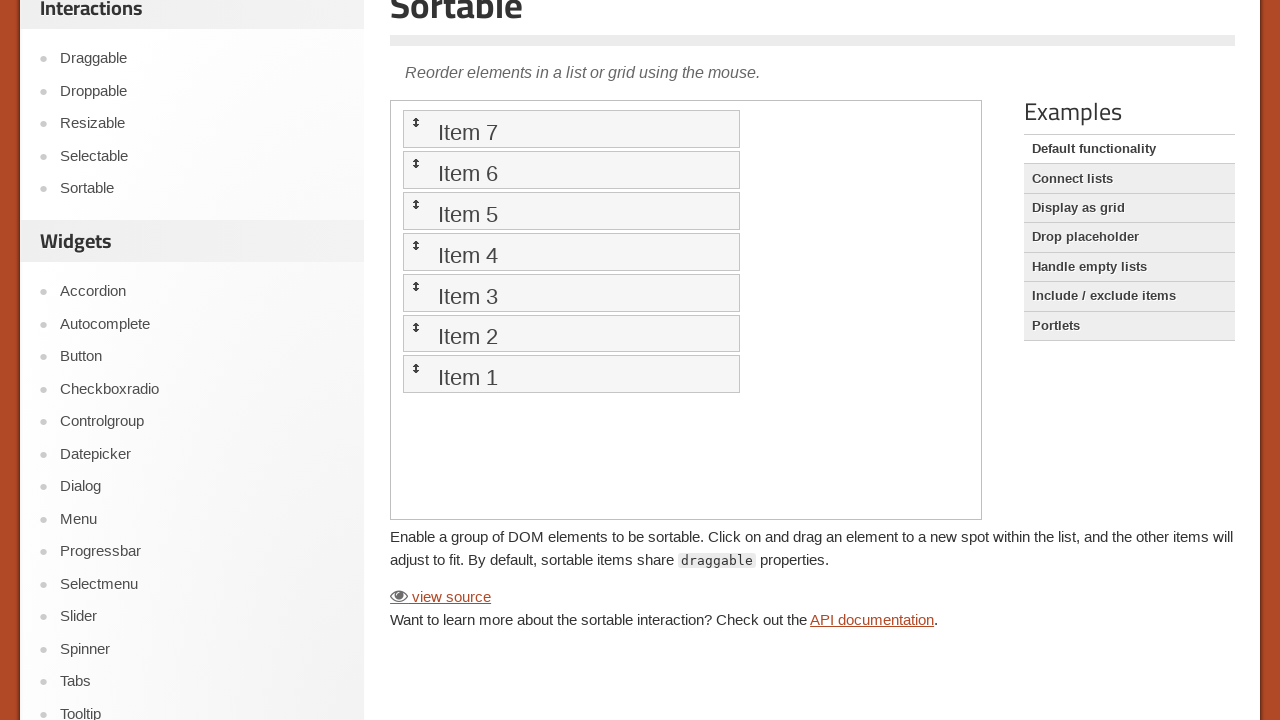

Pressed mouse button down on item 7 for drag operation 7/7 at (571, 374)
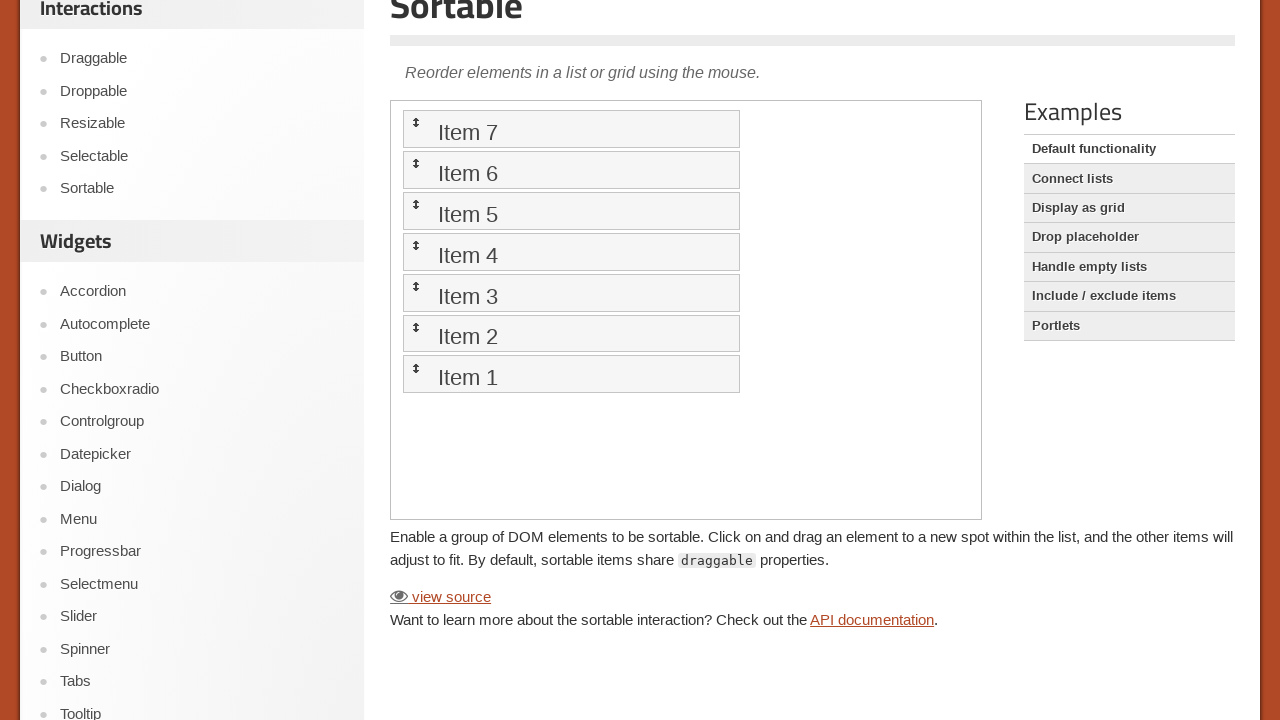

Moved mouse to destination position 7 during drag operation 7/7 at (571, 374)
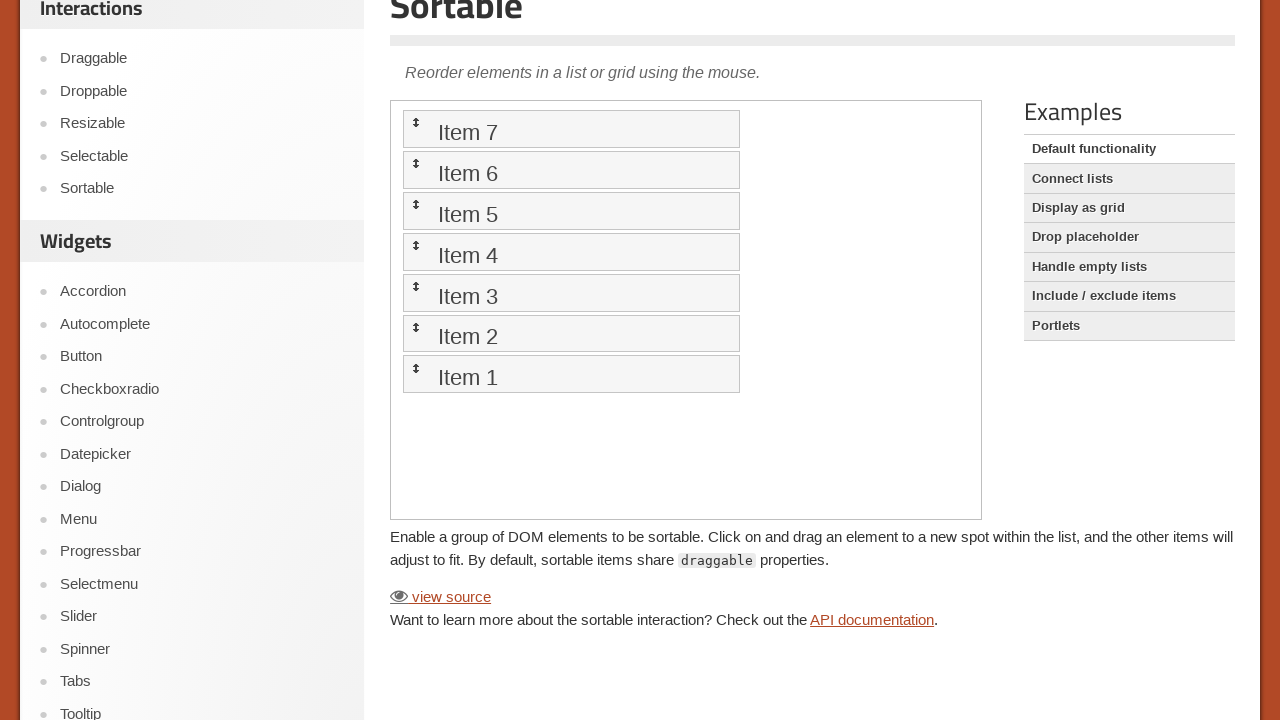

Released mouse button to complete drag operation 7/7, item 7 moved to position 7 at (571, 374)
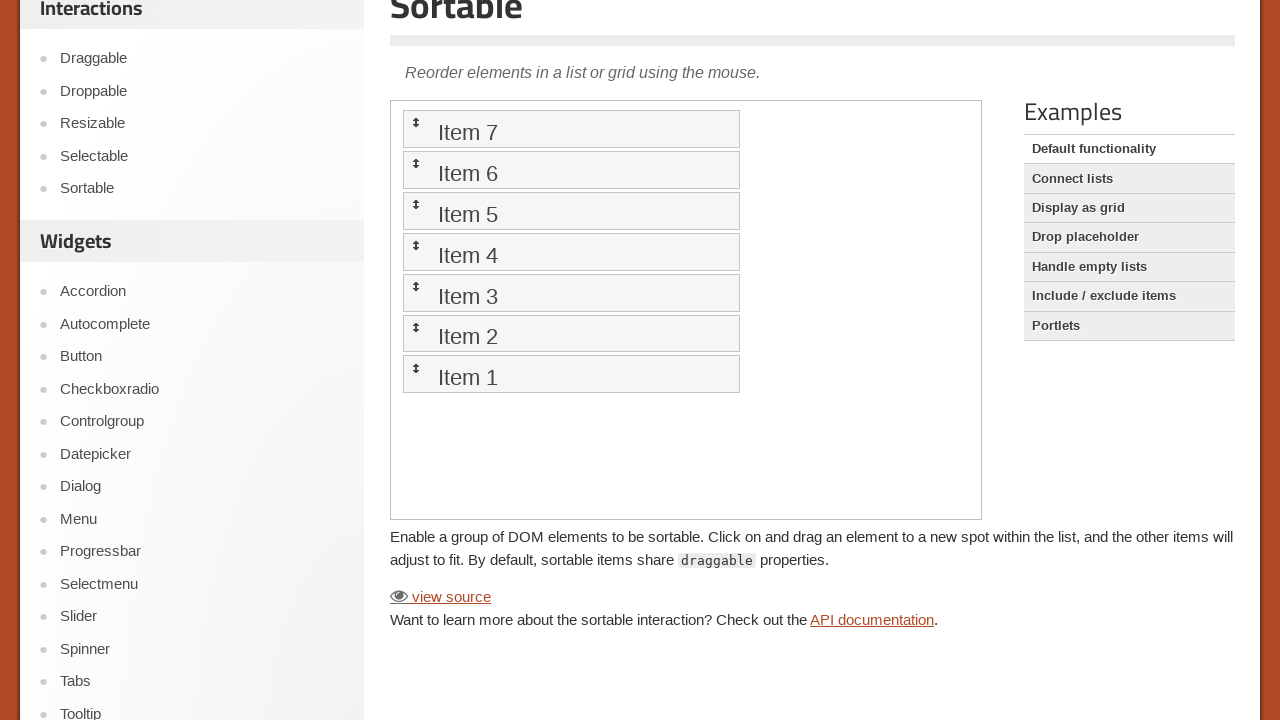

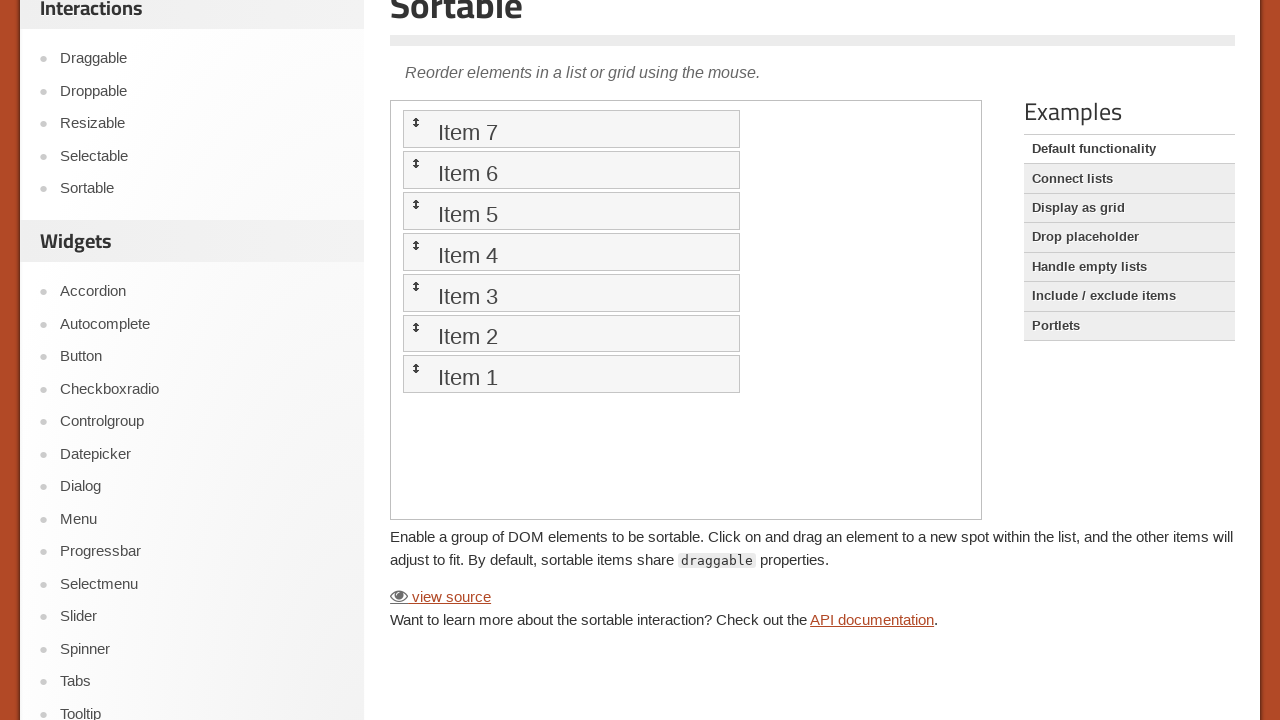